Tests web table interactions on a practice site by navigating through pagination pages and selecting checkboxes in the table rows, then selects a specific checkbox in row 2.

Starting URL: https://testautomationpractice.blogspot.com/

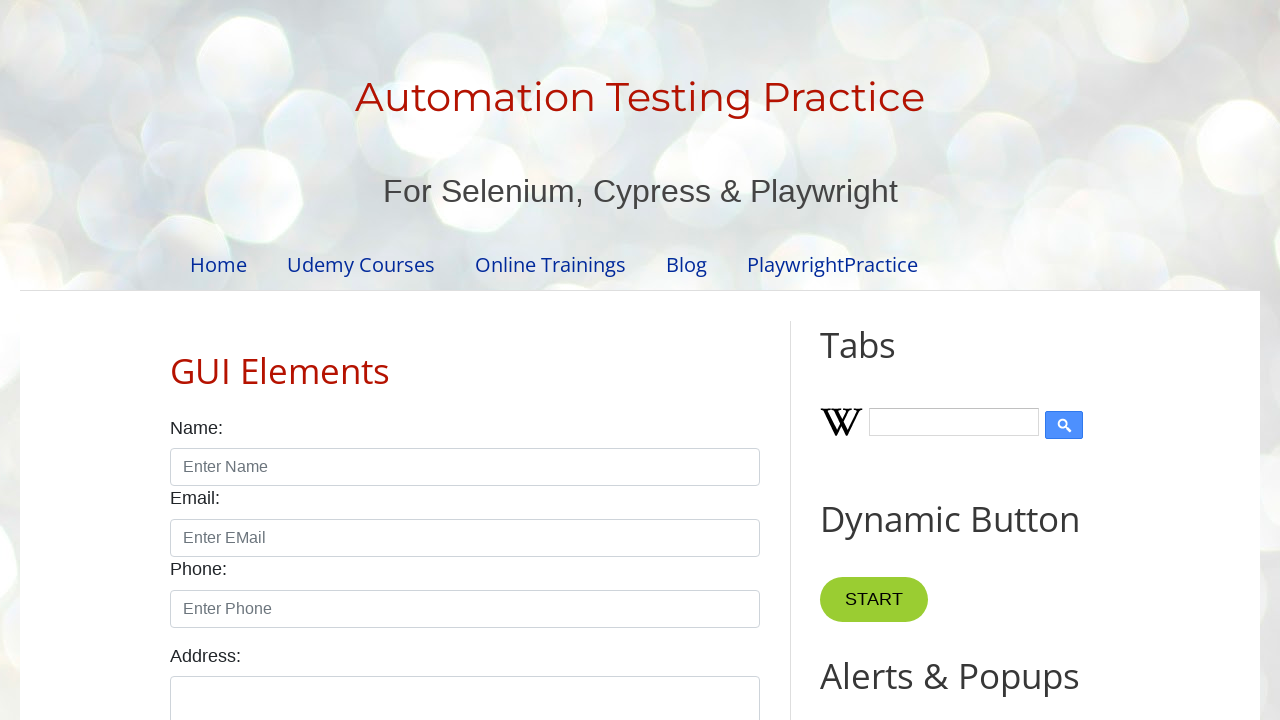

Product table loaded and visible
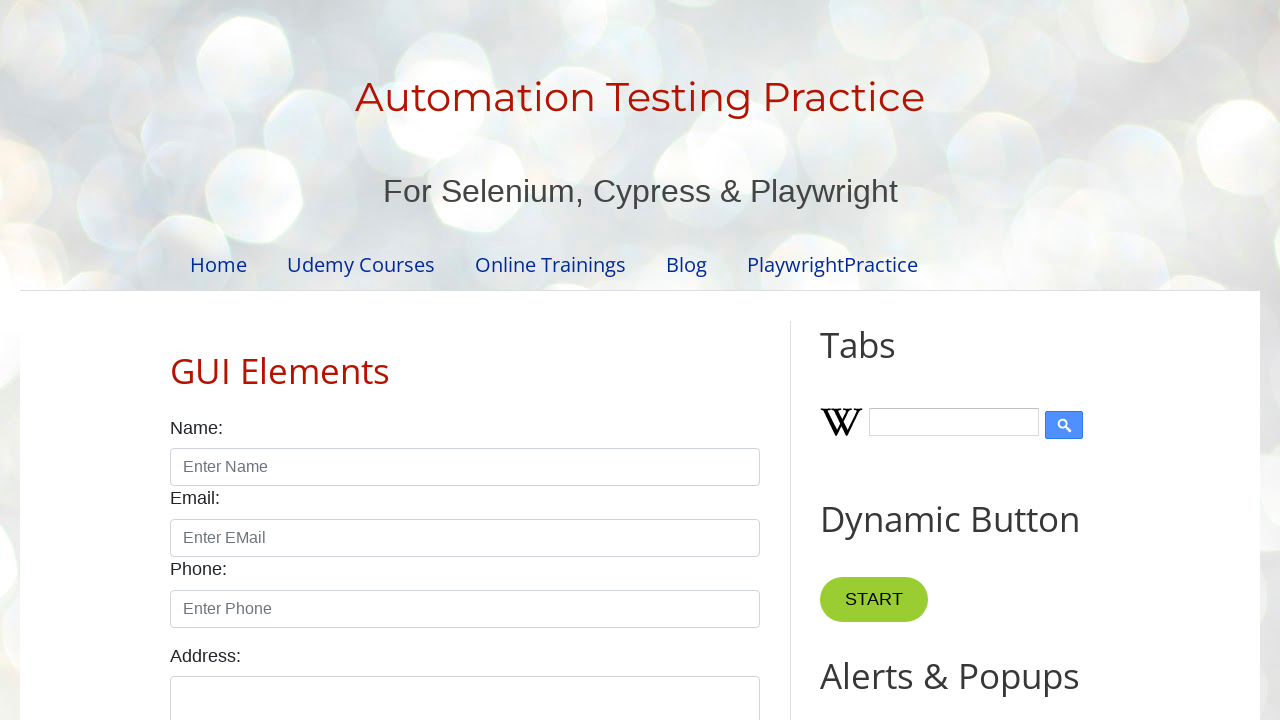

Located pagination items
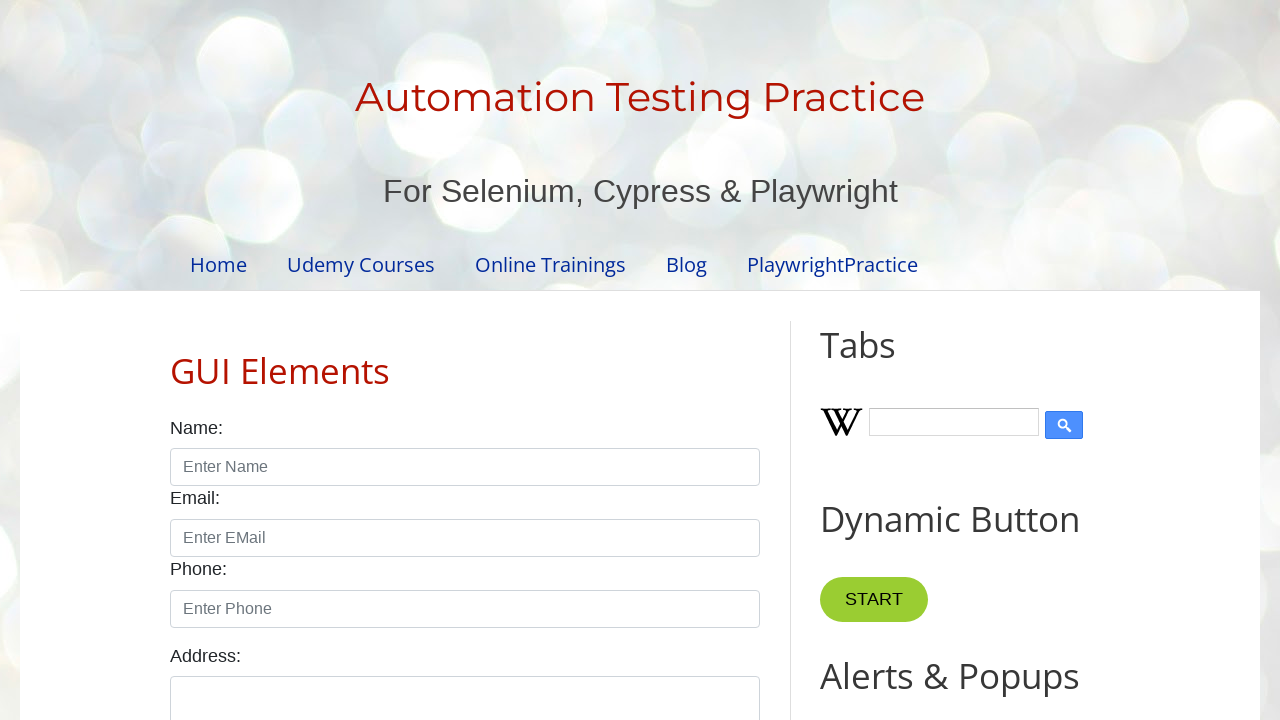

Found 4 pagination pages
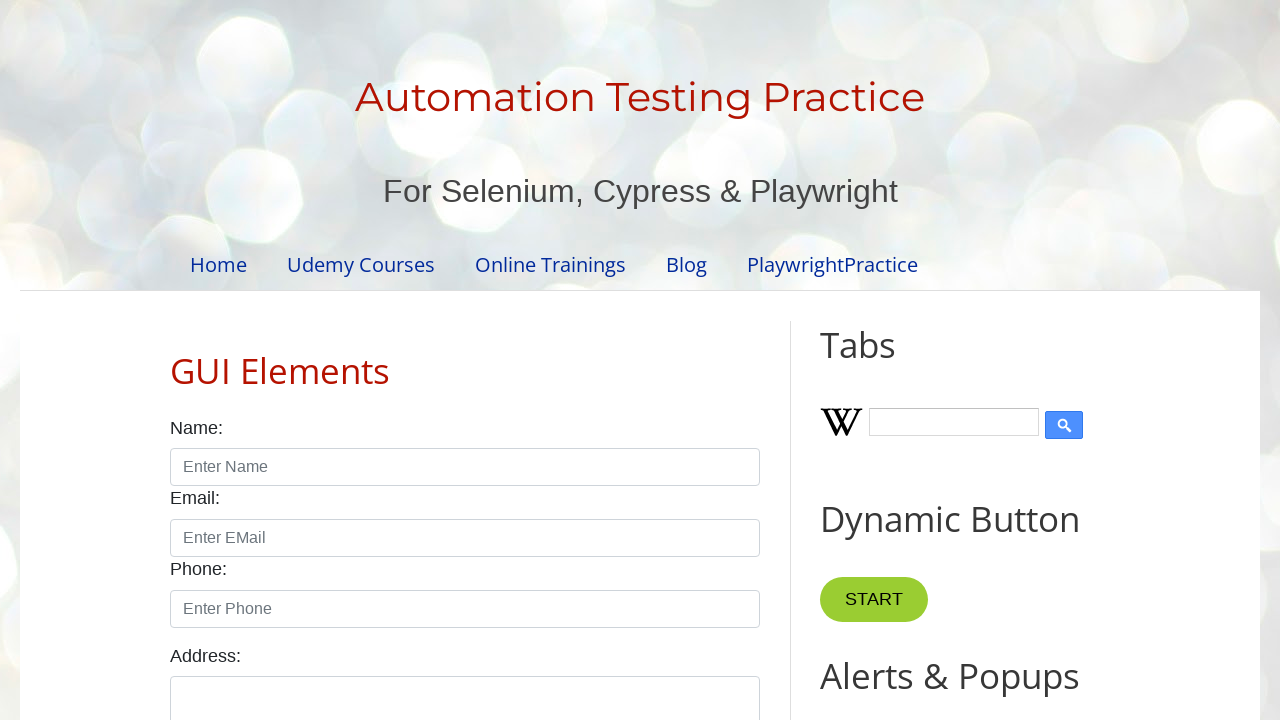

Clicked pagination page 1 at (416, 361) on ul#pagination li >> nth=0
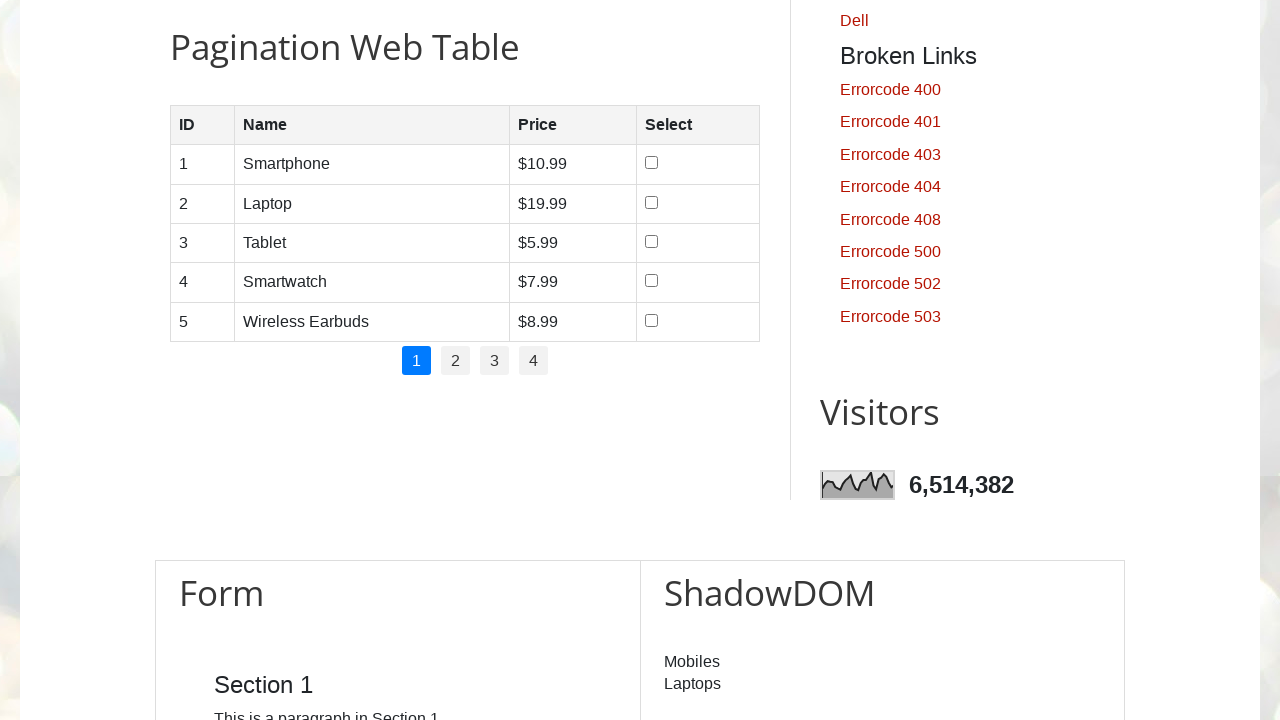

Waited for page to load
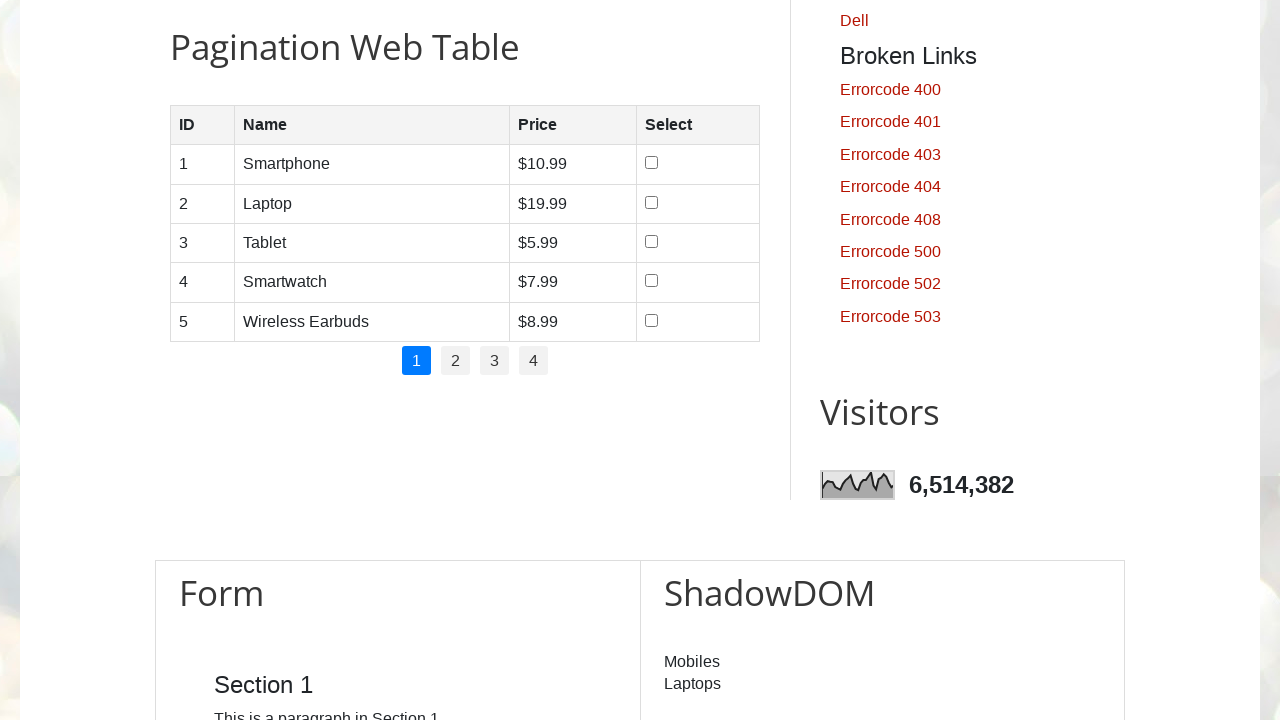

Found 5 rows in table on page 1
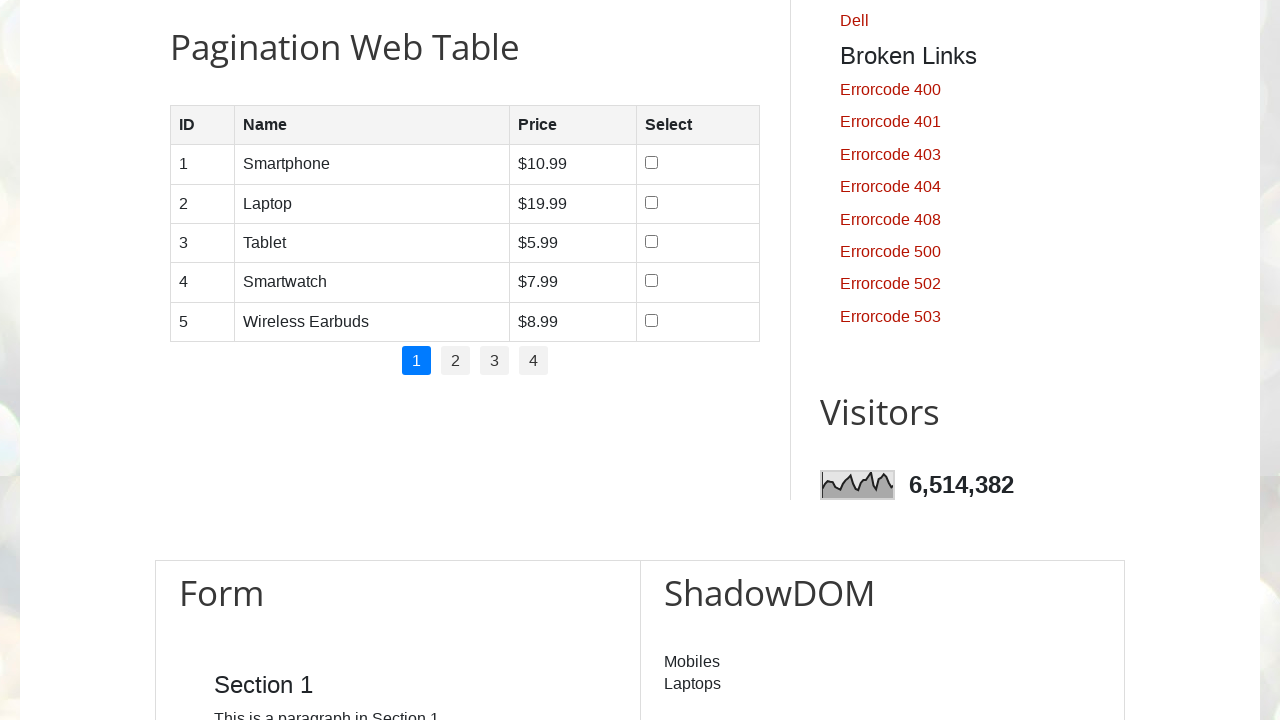

Selected checkbox in row 1 on page 1 at (651, 163) on //table[@id='productTable']/tbody/tr[1]/td[4]/input
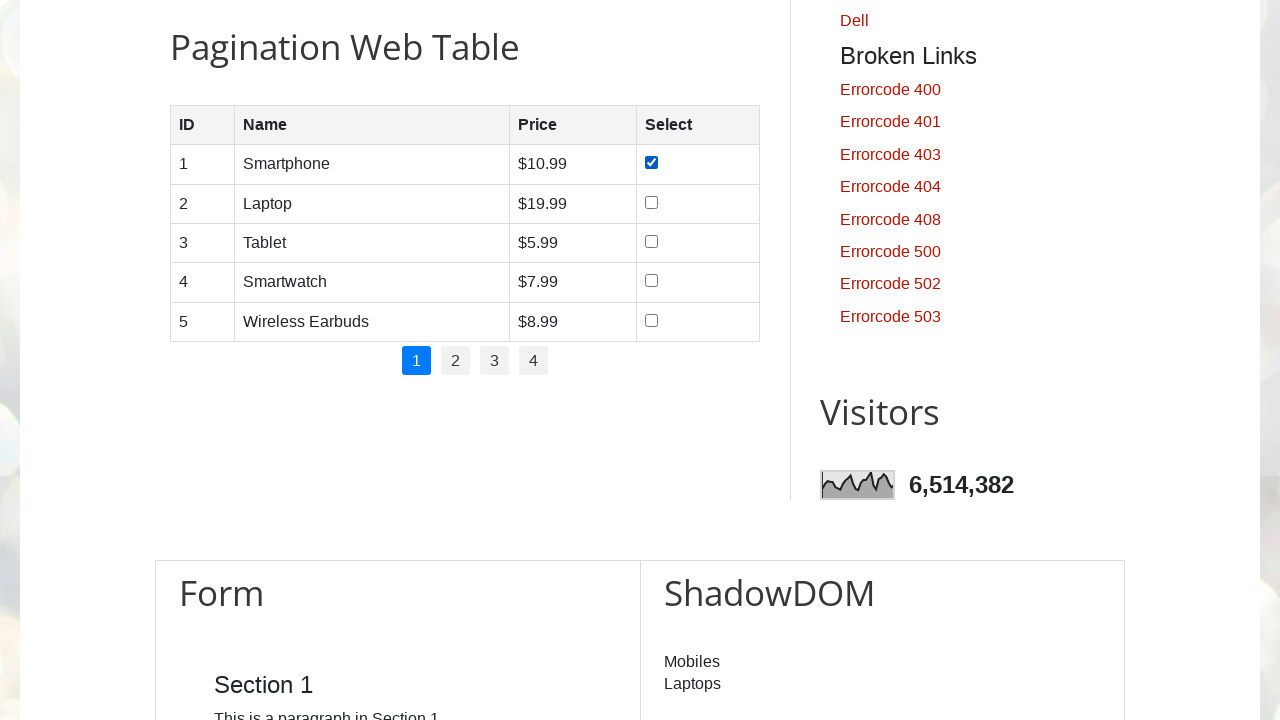

Selected checkbox in row 2 on page 1 at (651, 202) on //table[@id='productTable']/tbody/tr[2]/td[4]/input
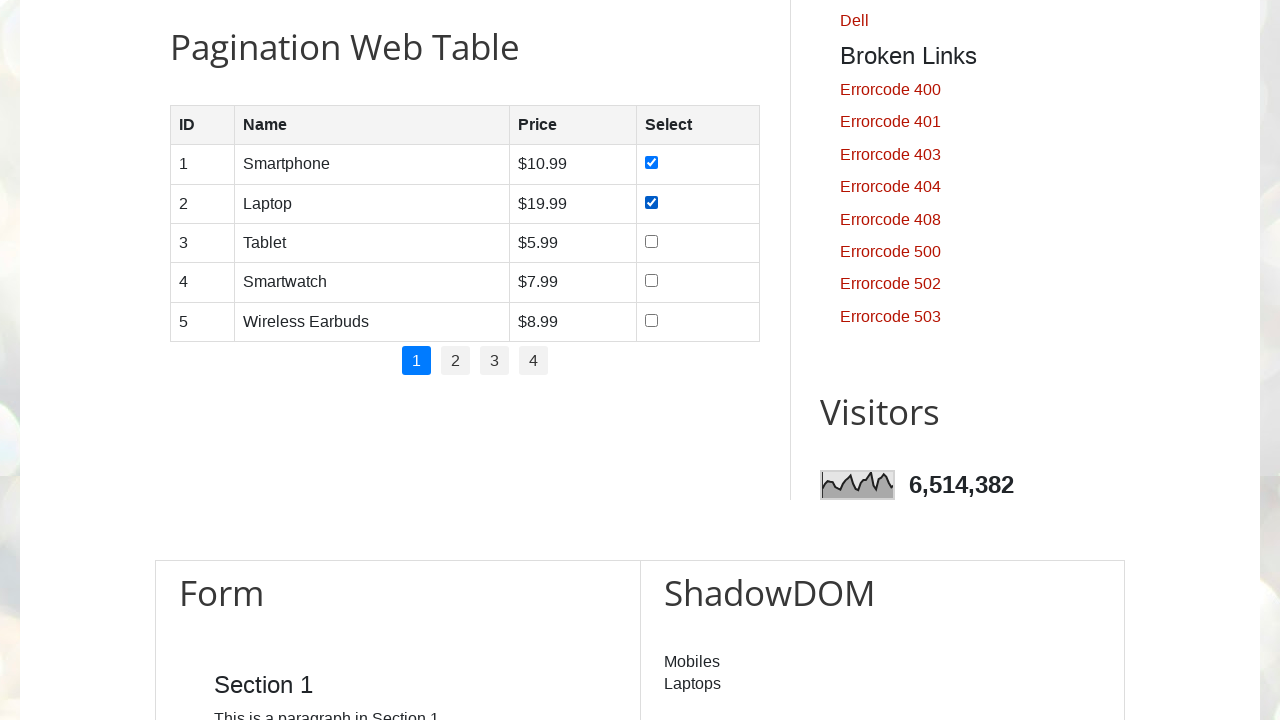

Selected checkbox in row 3 on page 1 at (651, 241) on //table[@id='productTable']/tbody/tr[3]/td[4]/input
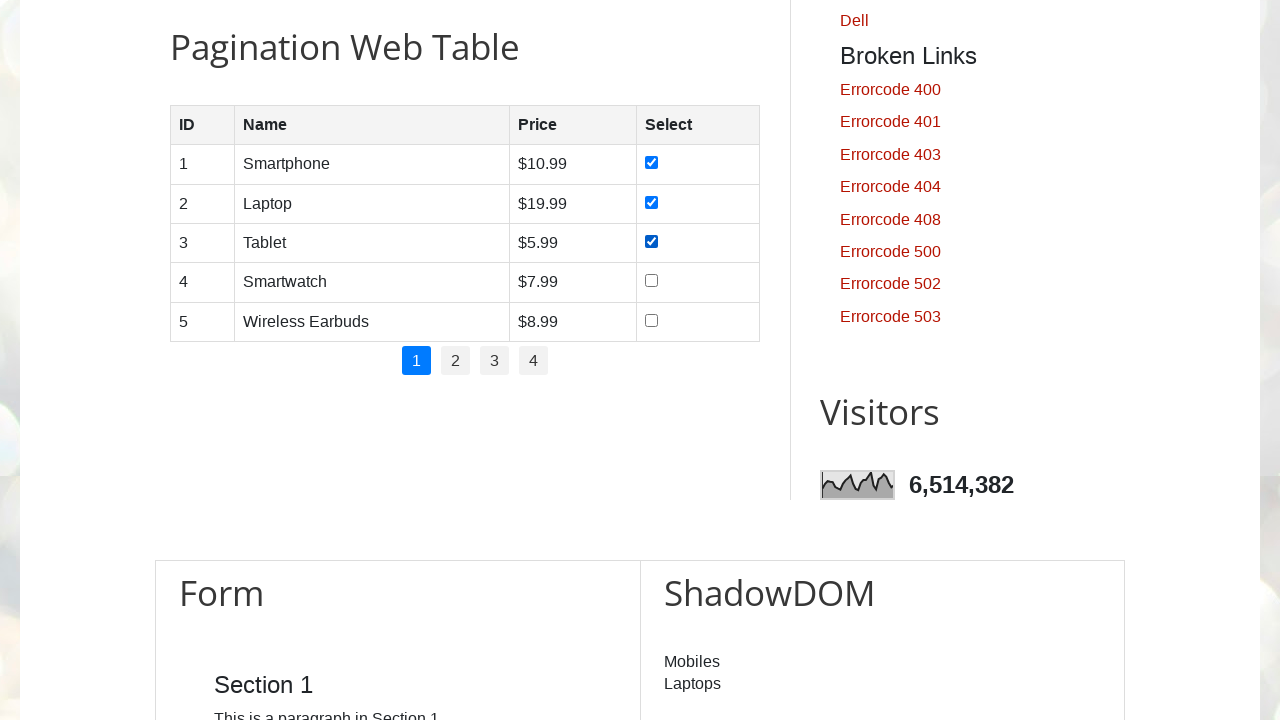

Selected checkbox in row 4 on page 1 at (651, 281) on //table[@id='productTable']/tbody/tr[4]/td[4]/input
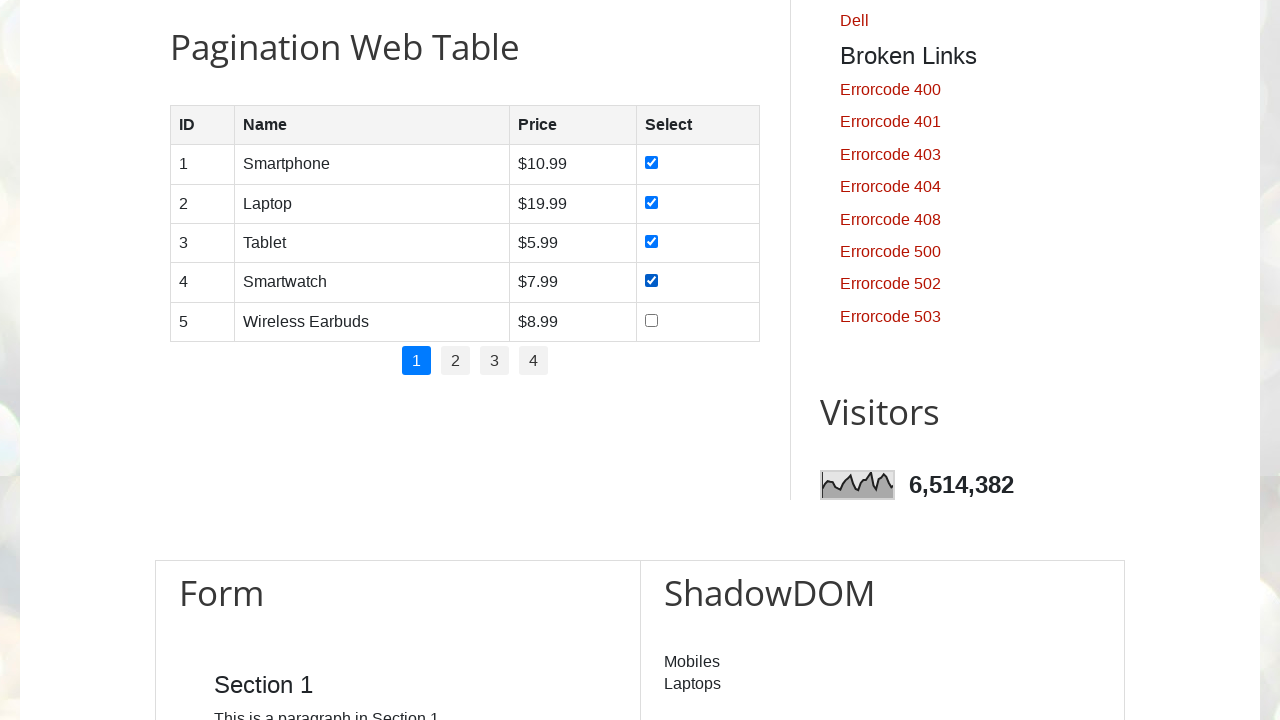

Selected checkbox in row 5 on page 1 at (651, 320) on //table[@id='productTable']/tbody/tr[5]/td[4]/input
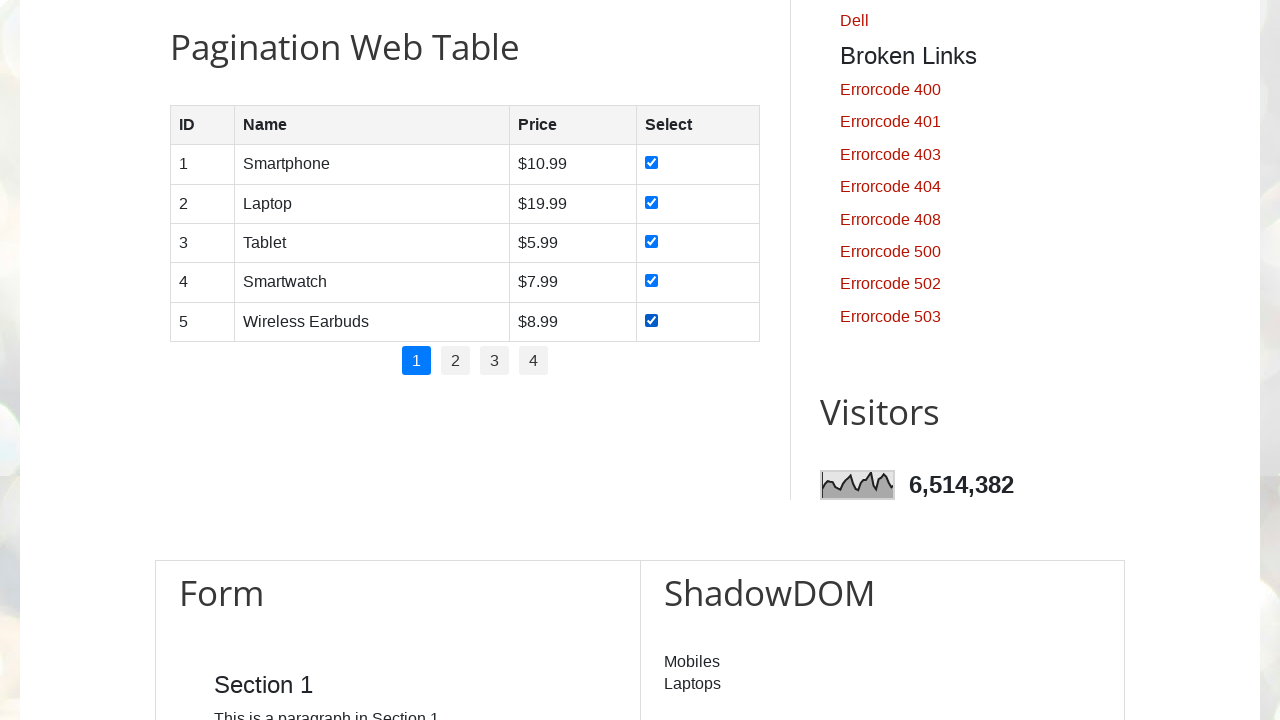

Clicked pagination page 2 at (456, 361) on ul#pagination li >> nth=1
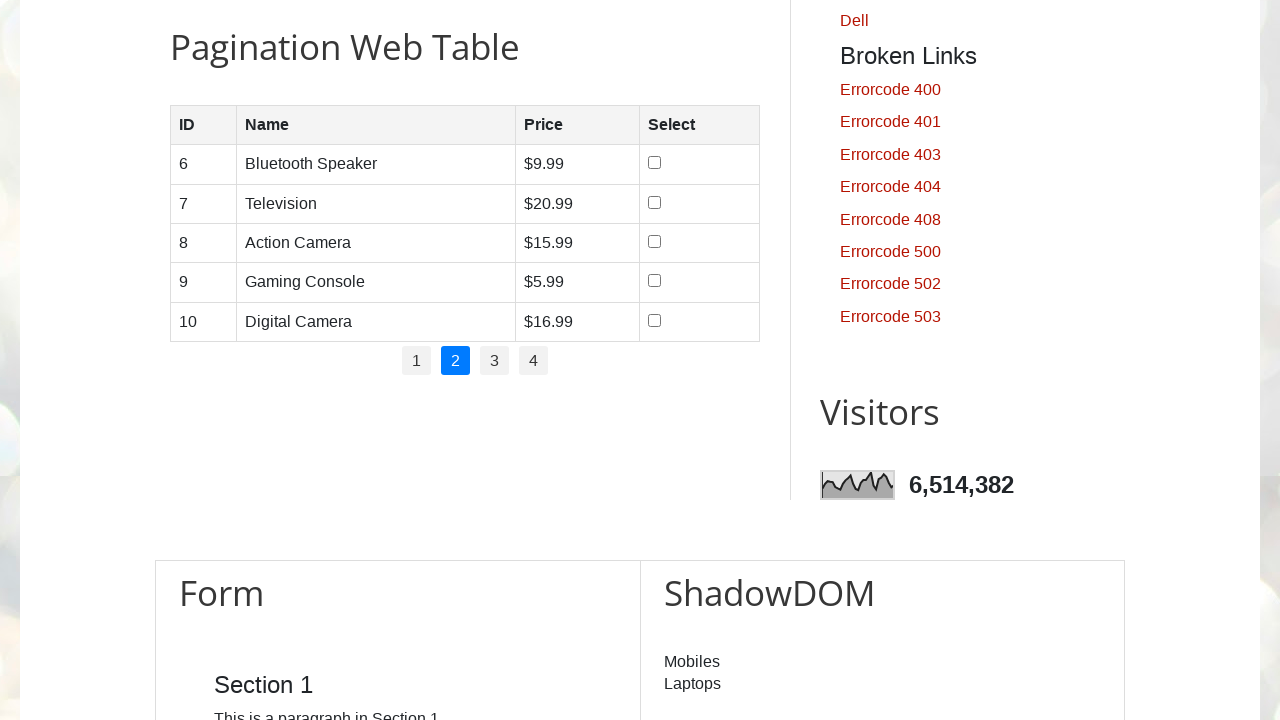

Waited for page to load
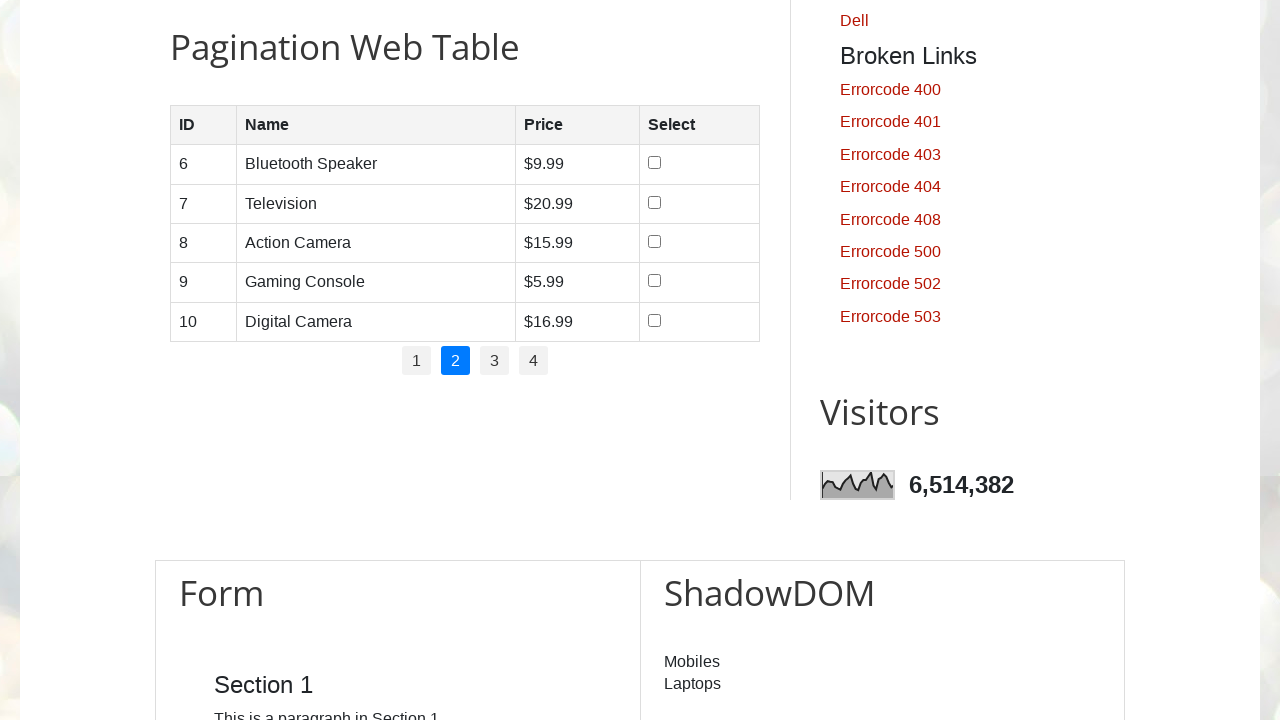

Found 5 rows in table on page 2
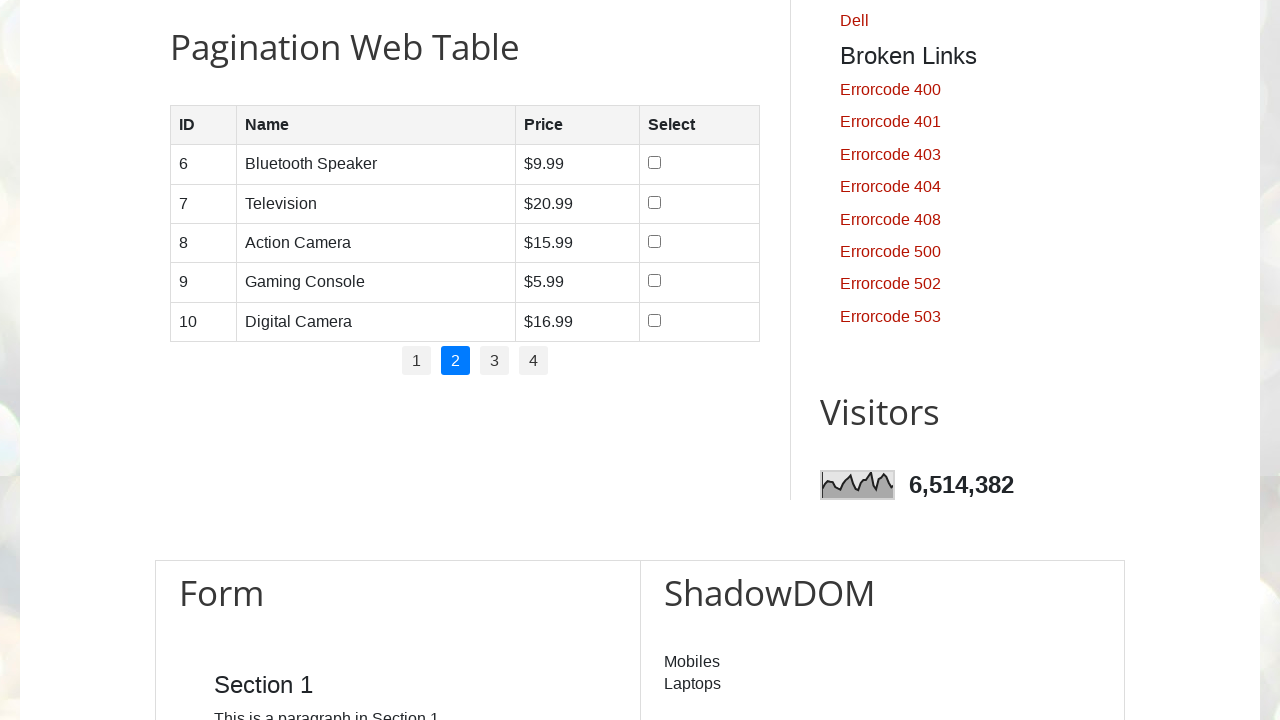

Selected checkbox in row 1 on page 2 at (654, 163) on //table[@id='productTable']/tbody/tr[1]/td[4]/input
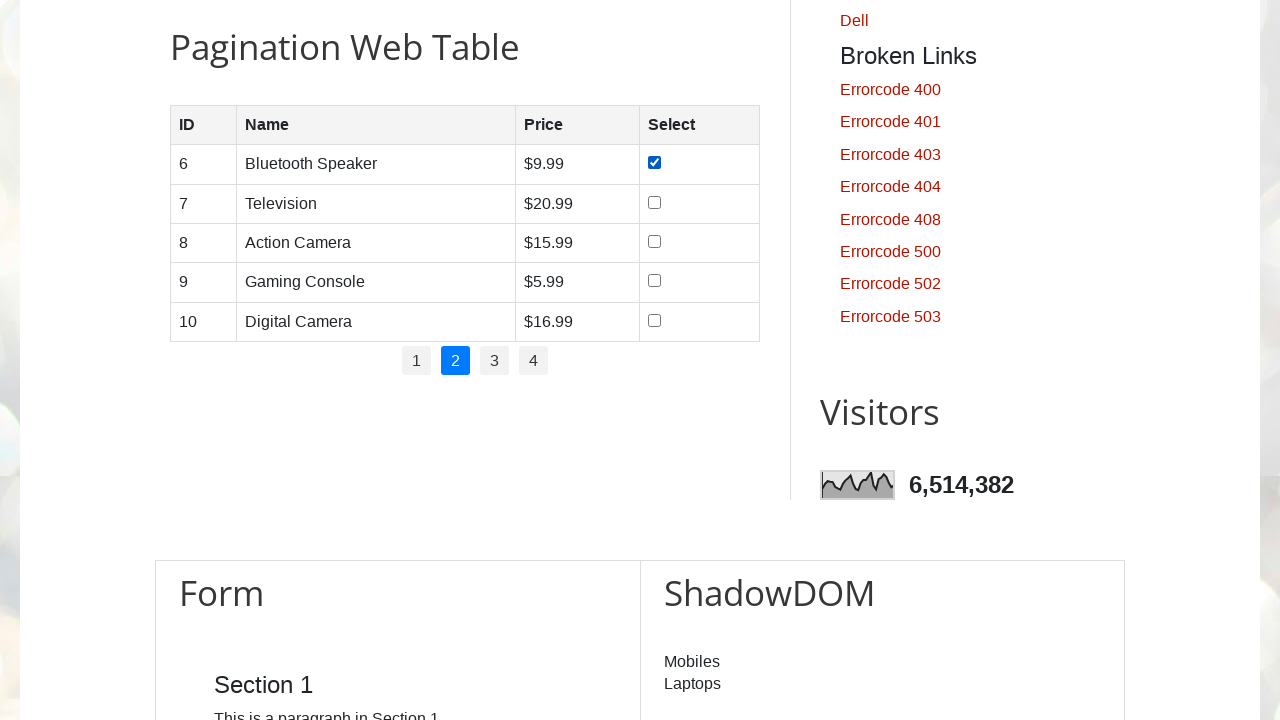

Selected checkbox in row 2 on page 2 at (654, 202) on //table[@id='productTable']/tbody/tr[2]/td[4]/input
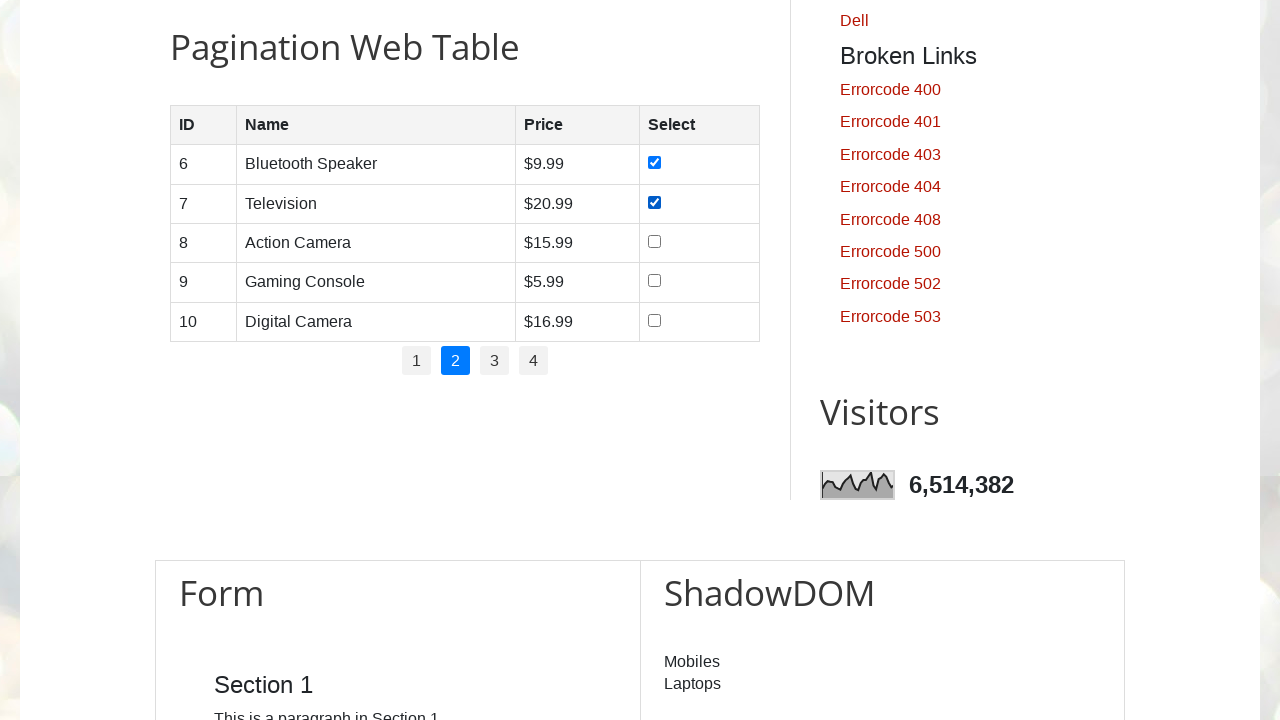

Selected checkbox in row 3 on page 2 at (654, 241) on //table[@id='productTable']/tbody/tr[3]/td[4]/input
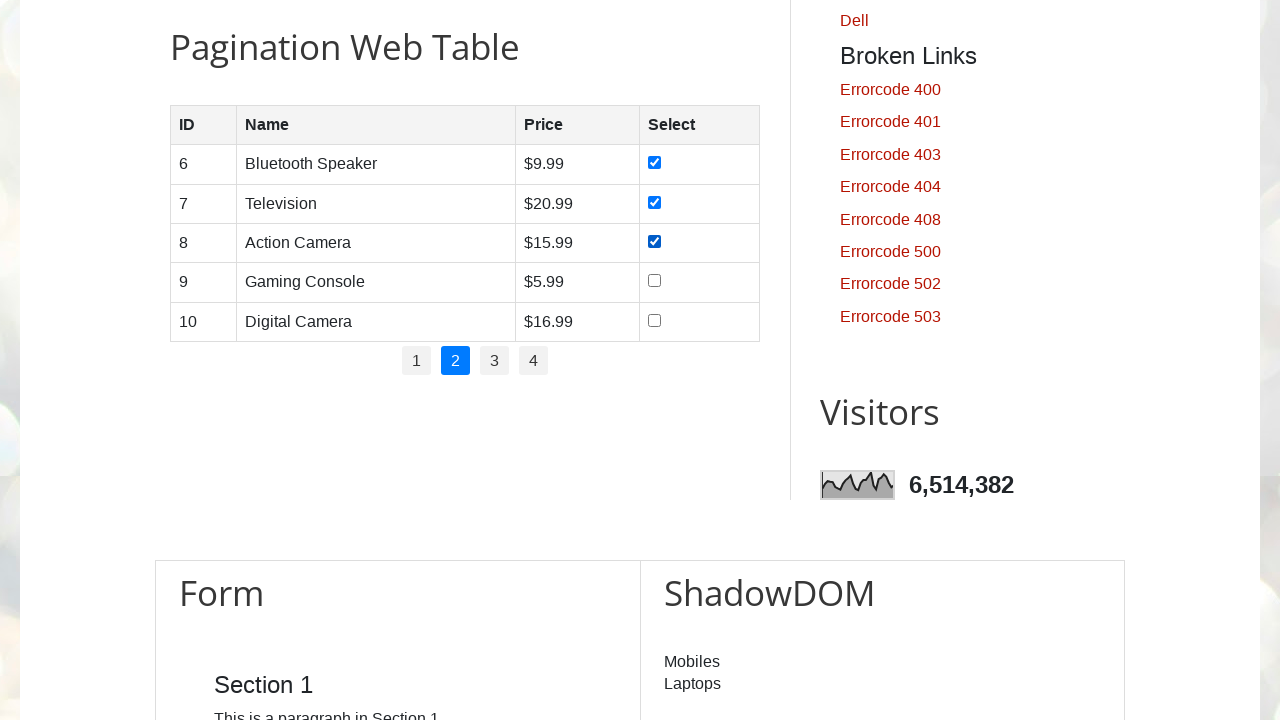

Selected checkbox in row 4 on page 2 at (654, 281) on //table[@id='productTable']/tbody/tr[4]/td[4]/input
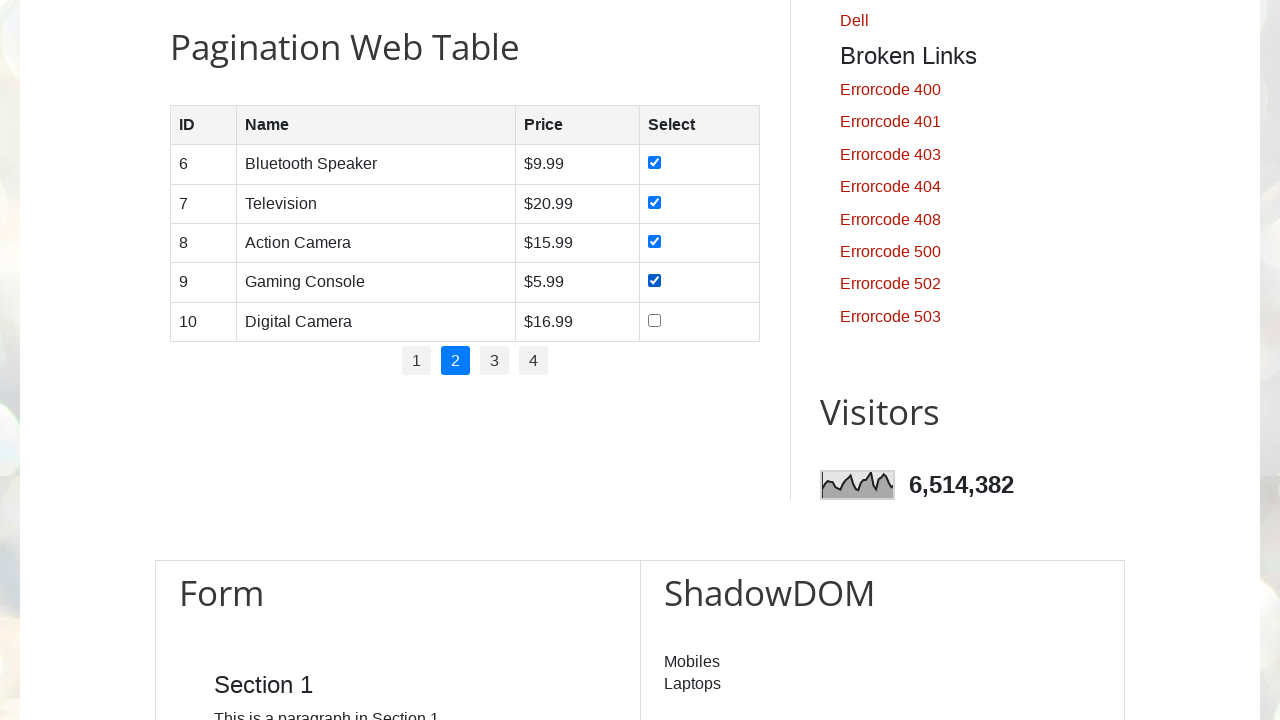

Selected checkbox in row 5 on page 2 at (654, 320) on //table[@id='productTable']/tbody/tr[5]/td[4]/input
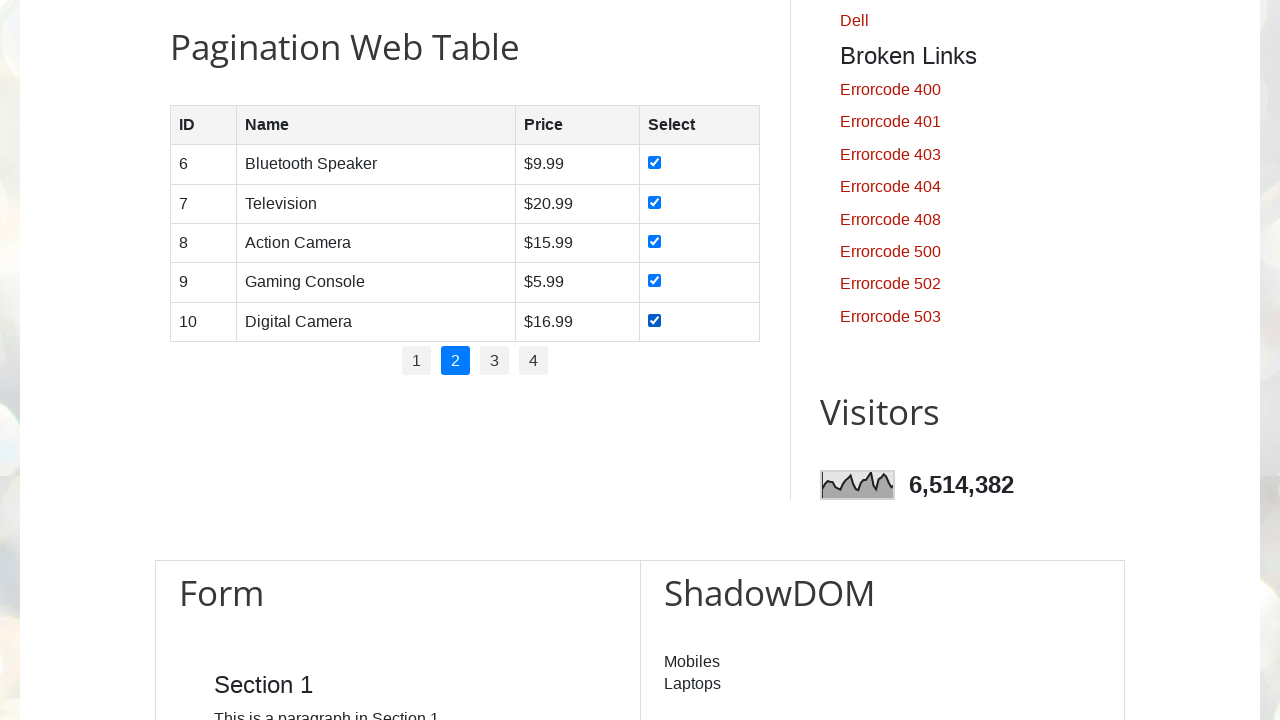

Clicked pagination page 3 at (494, 361) on ul#pagination li >> nth=2
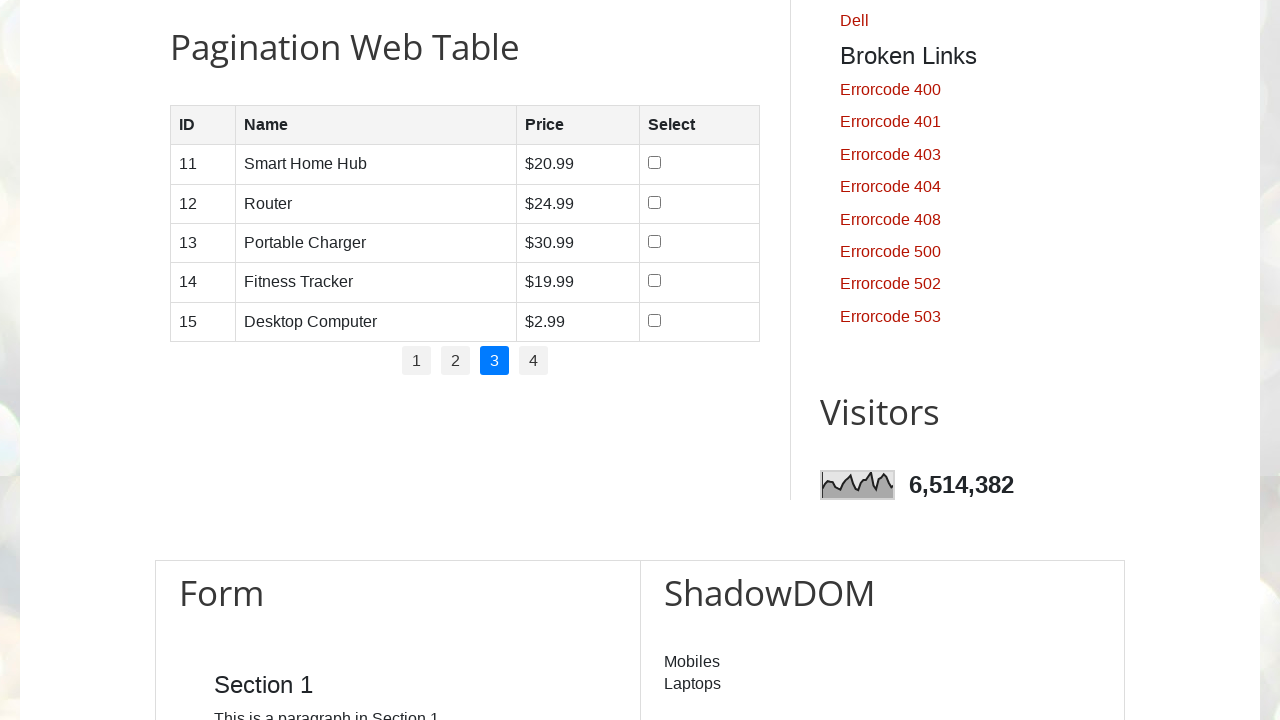

Waited for page to load
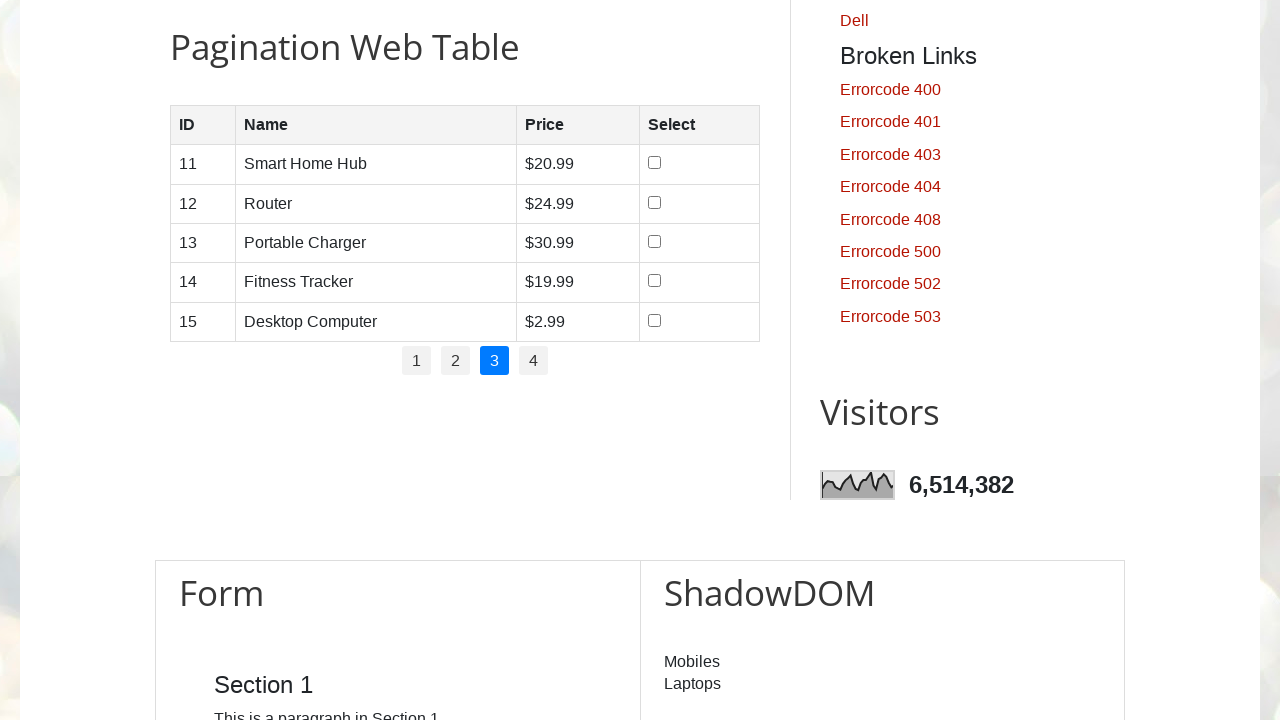

Found 5 rows in table on page 3
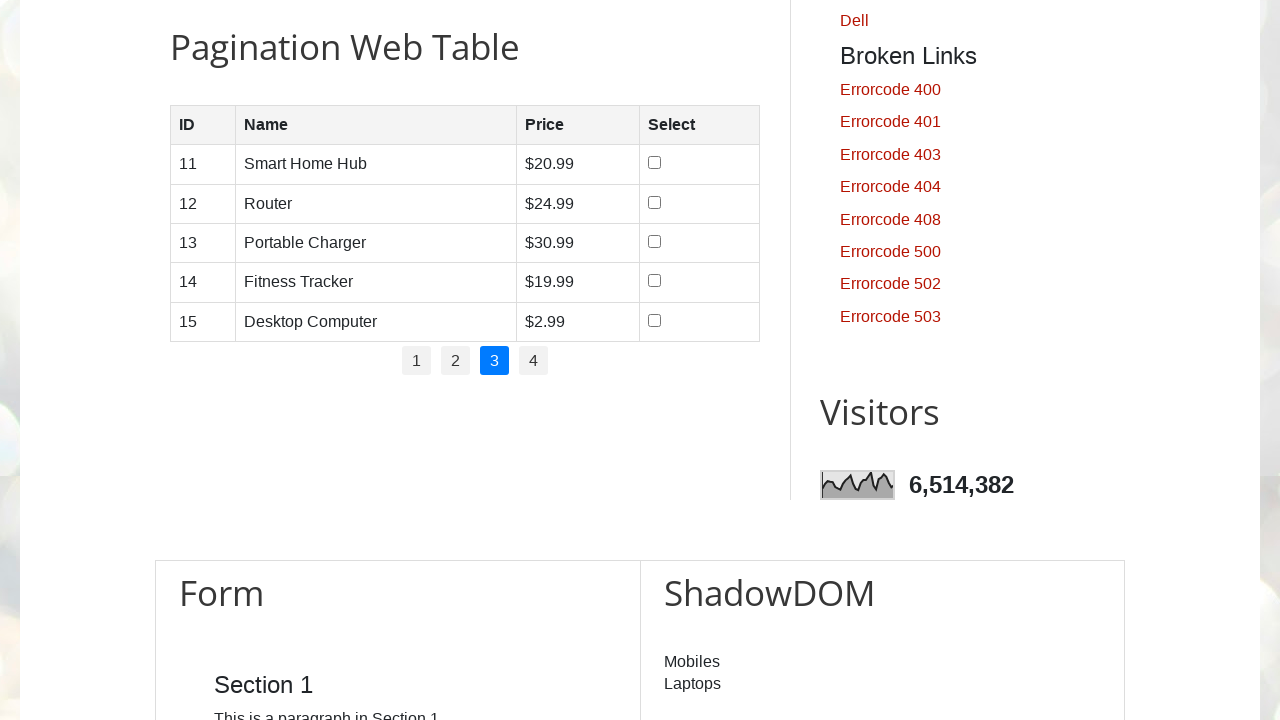

Selected checkbox in row 1 on page 3 at (655, 163) on //table[@id='productTable']/tbody/tr[1]/td[4]/input
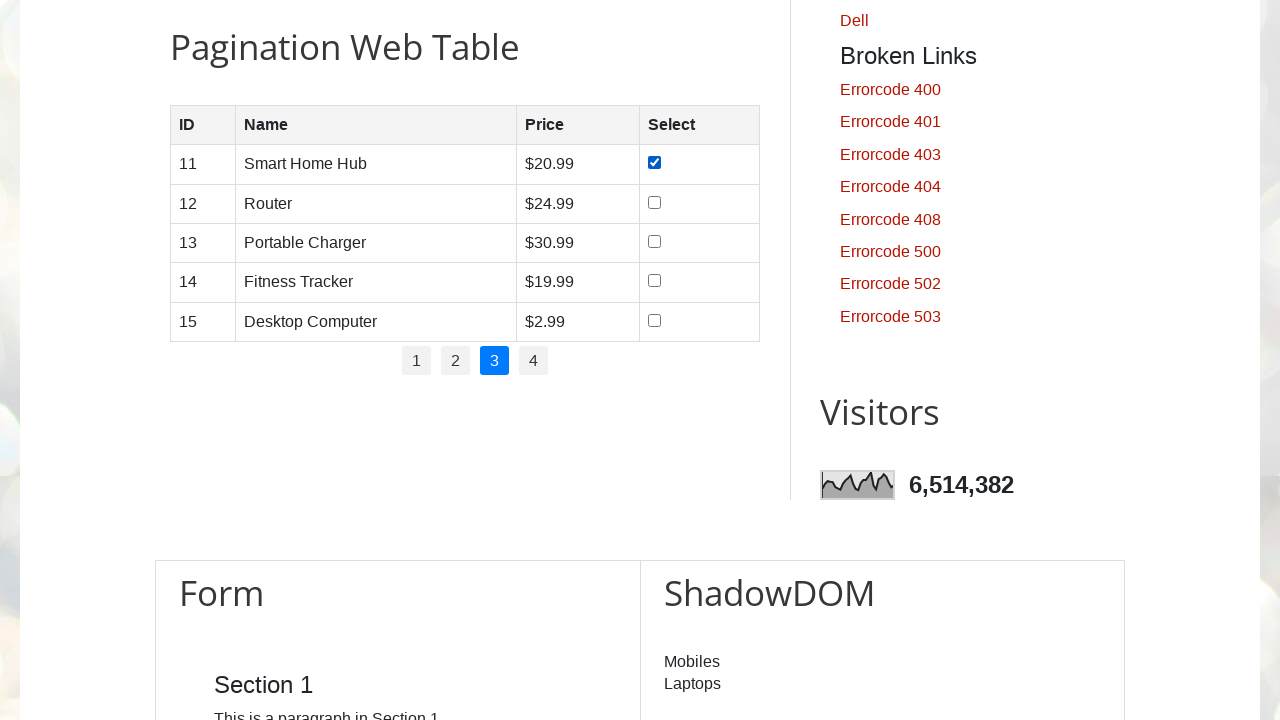

Selected checkbox in row 2 on page 3 at (655, 202) on //table[@id='productTable']/tbody/tr[2]/td[4]/input
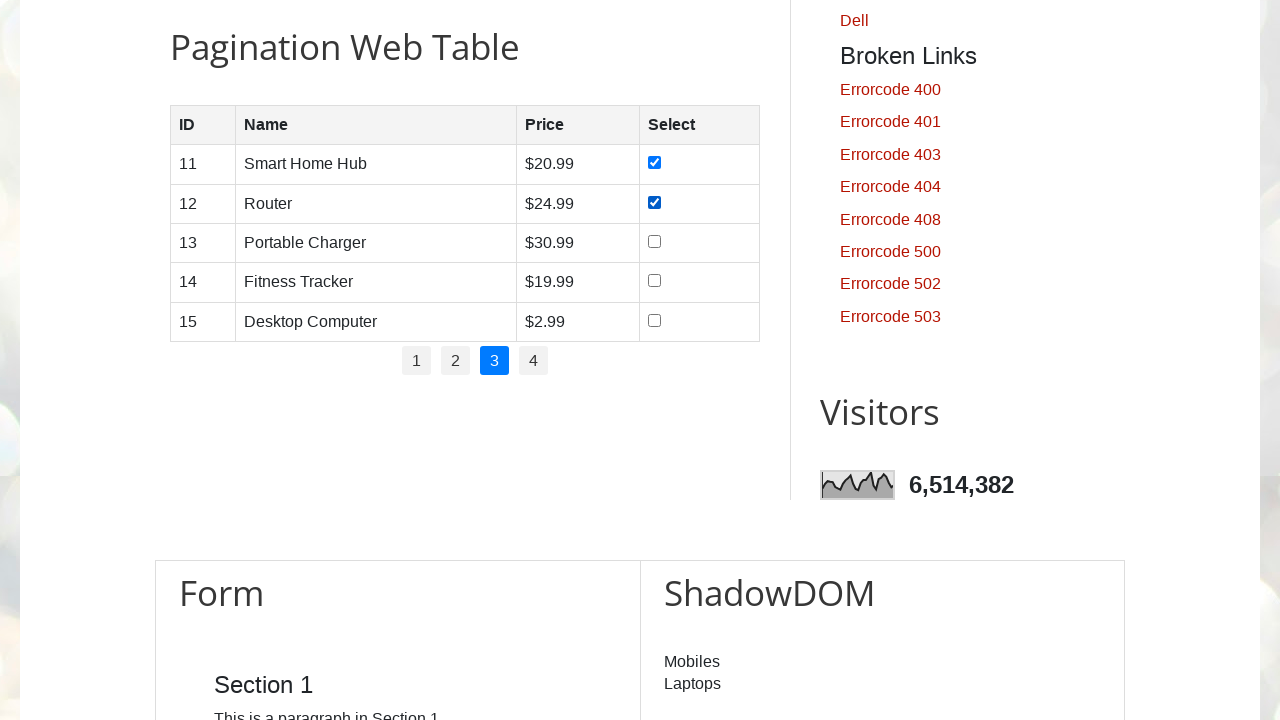

Selected checkbox in row 3 on page 3 at (655, 241) on //table[@id='productTable']/tbody/tr[3]/td[4]/input
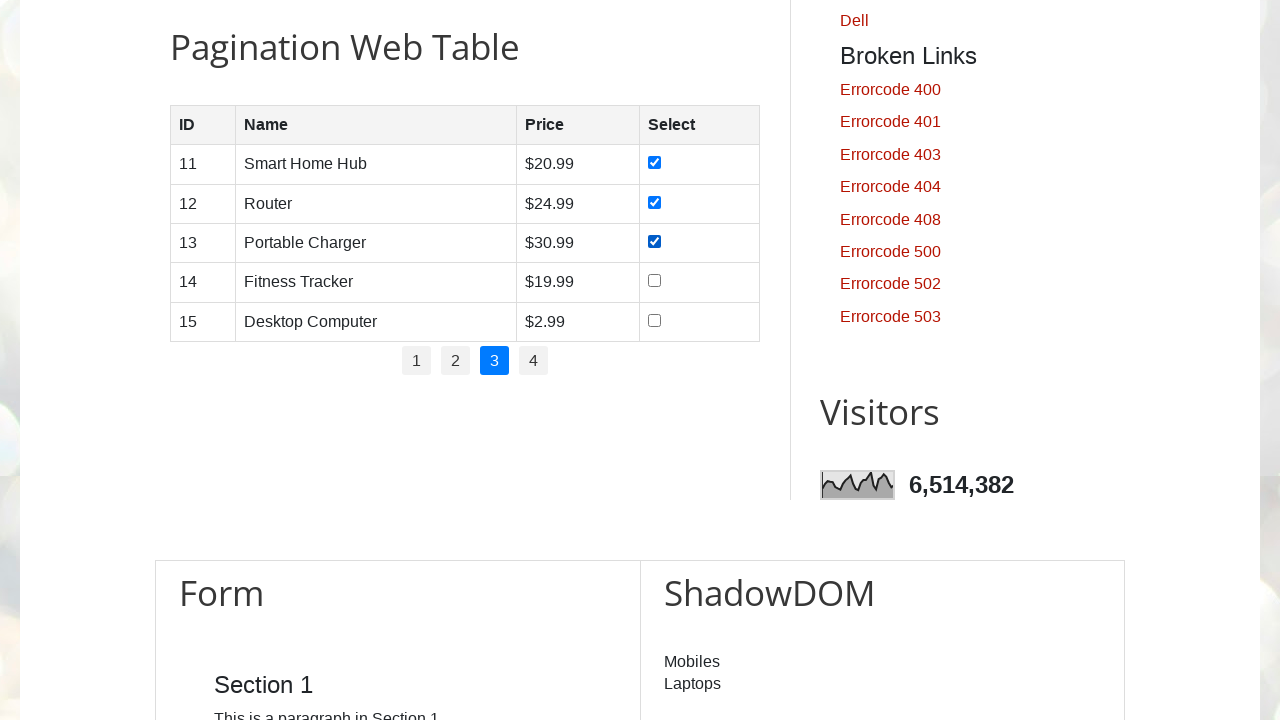

Selected checkbox in row 4 on page 3 at (655, 281) on //table[@id='productTable']/tbody/tr[4]/td[4]/input
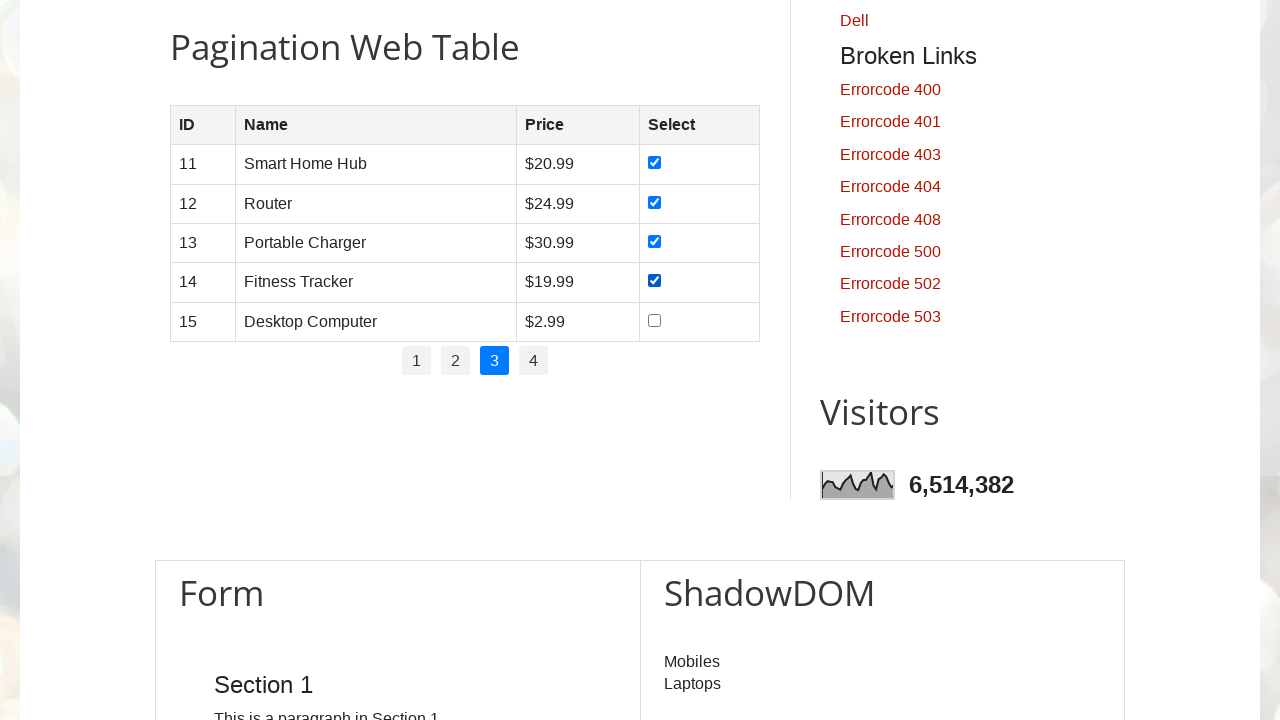

Selected checkbox in row 5 on page 3 at (655, 320) on //table[@id='productTable']/tbody/tr[5]/td[4]/input
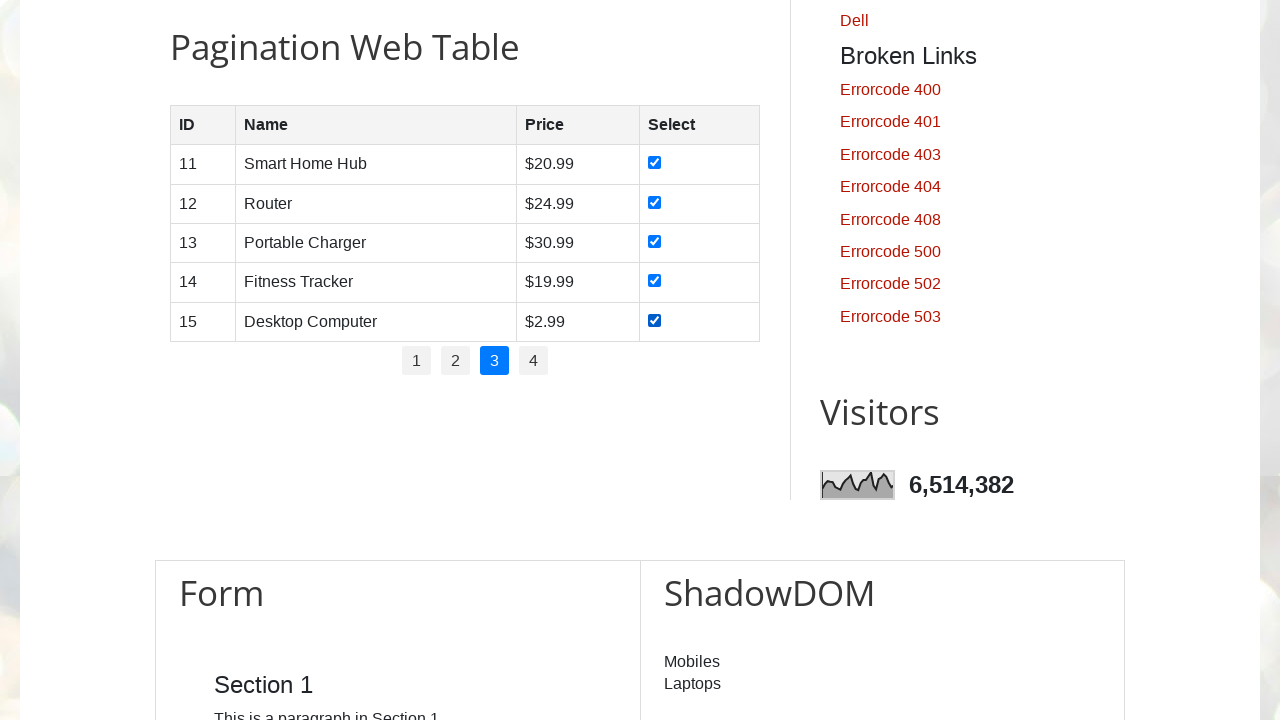

Clicked pagination page 4 at (534, 361) on ul#pagination li >> nth=3
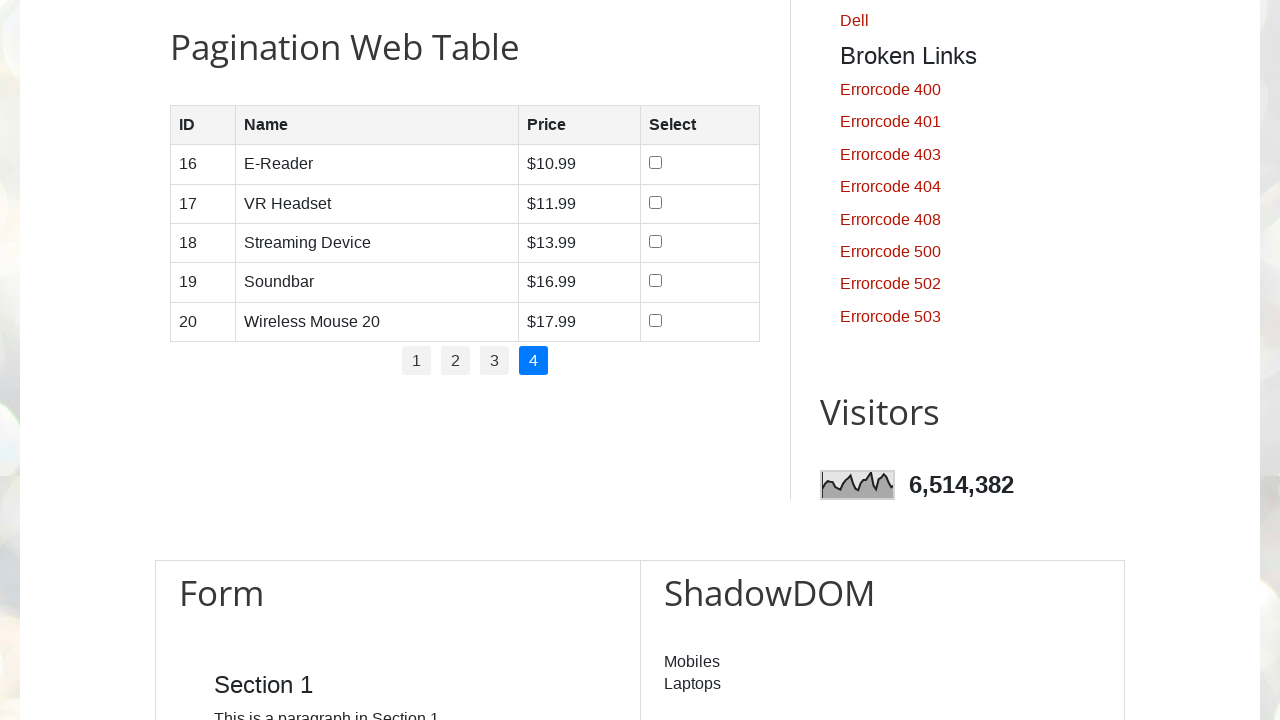

Waited for page to load
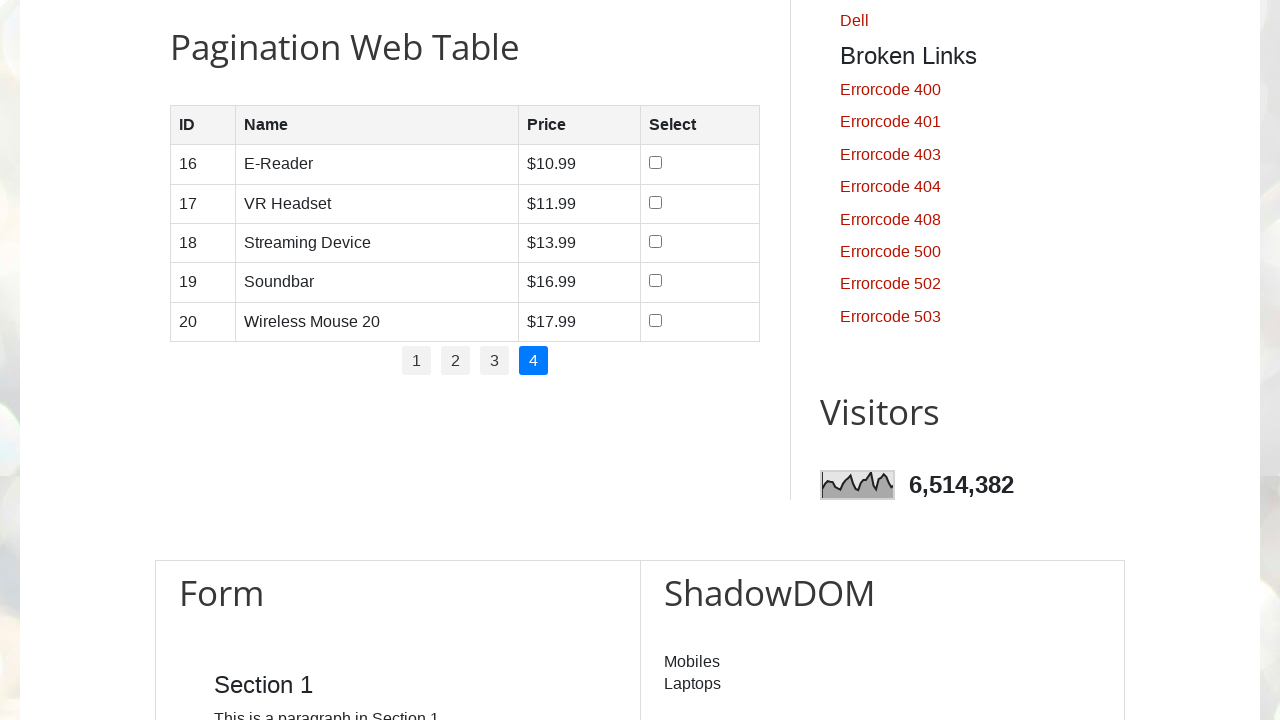

Found 5 rows in table on page 4
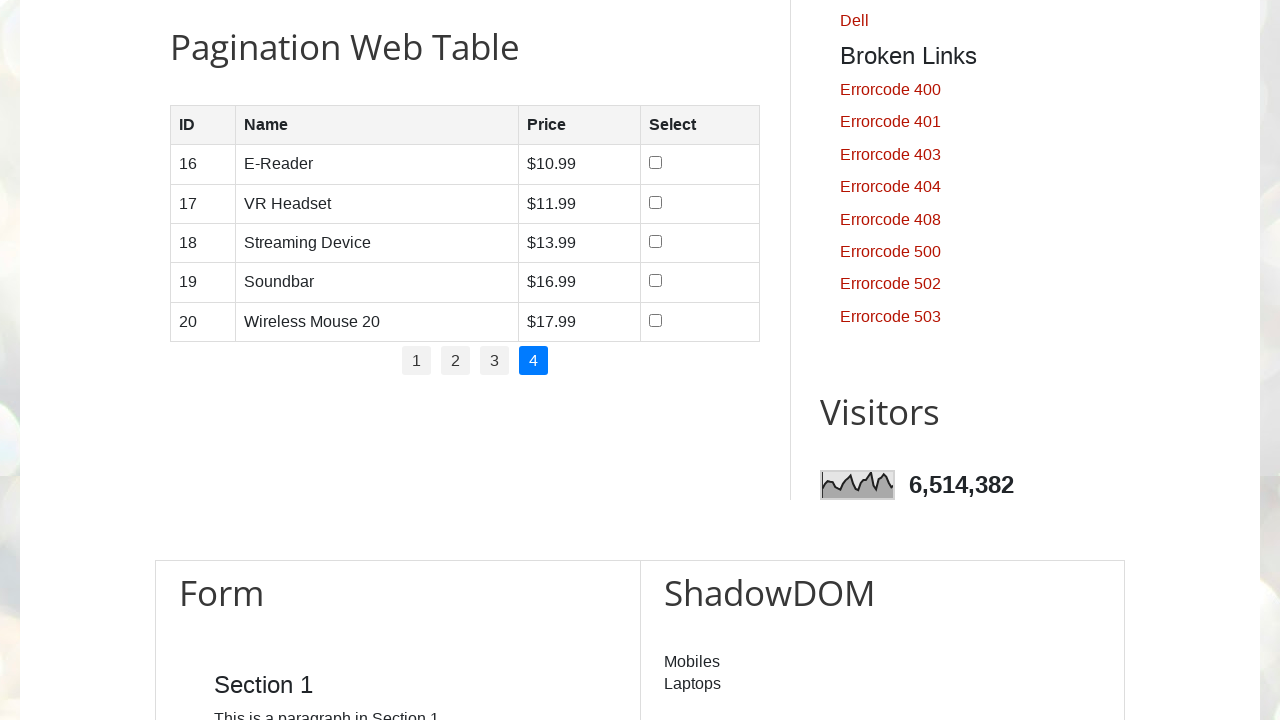

Selected checkbox in row 1 on page 4 at (656, 163) on //table[@id='productTable']/tbody/tr[1]/td[4]/input
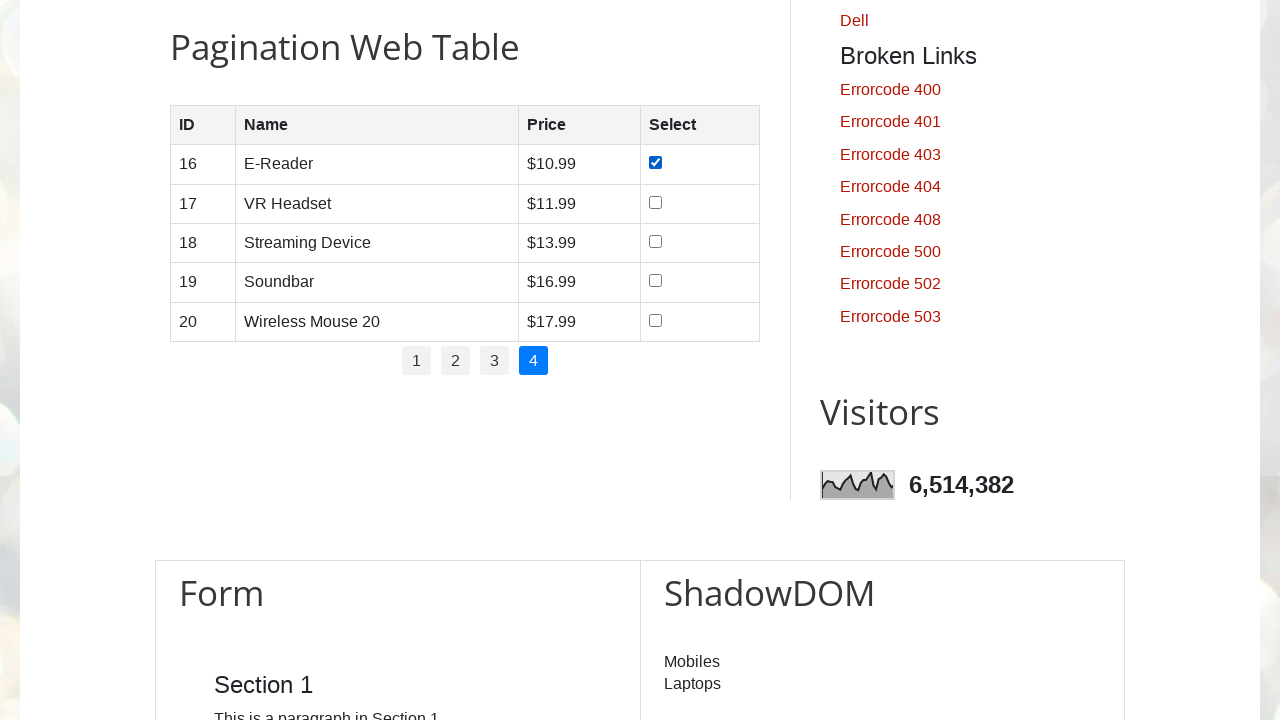

Selected checkbox in row 2 on page 4 at (656, 202) on //table[@id='productTable']/tbody/tr[2]/td[4]/input
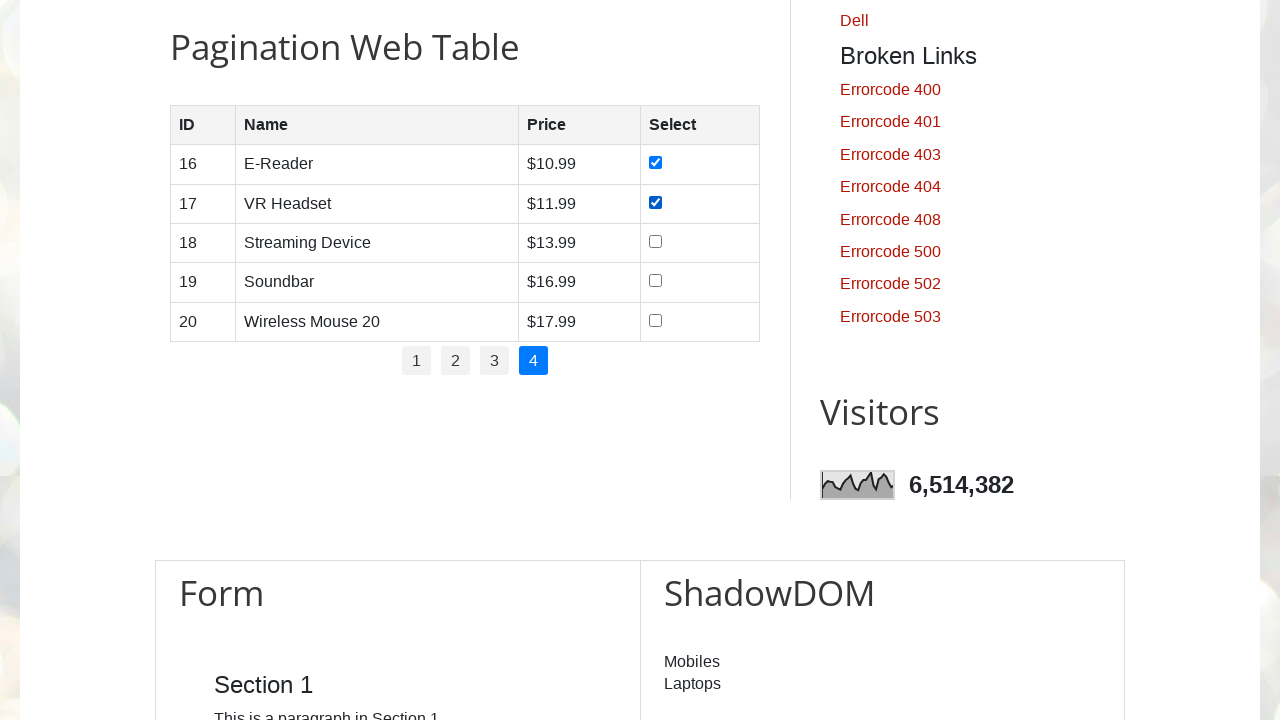

Selected checkbox in row 3 on page 4 at (656, 241) on //table[@id='productTable']/tbody/tr[3]/td[4]/input
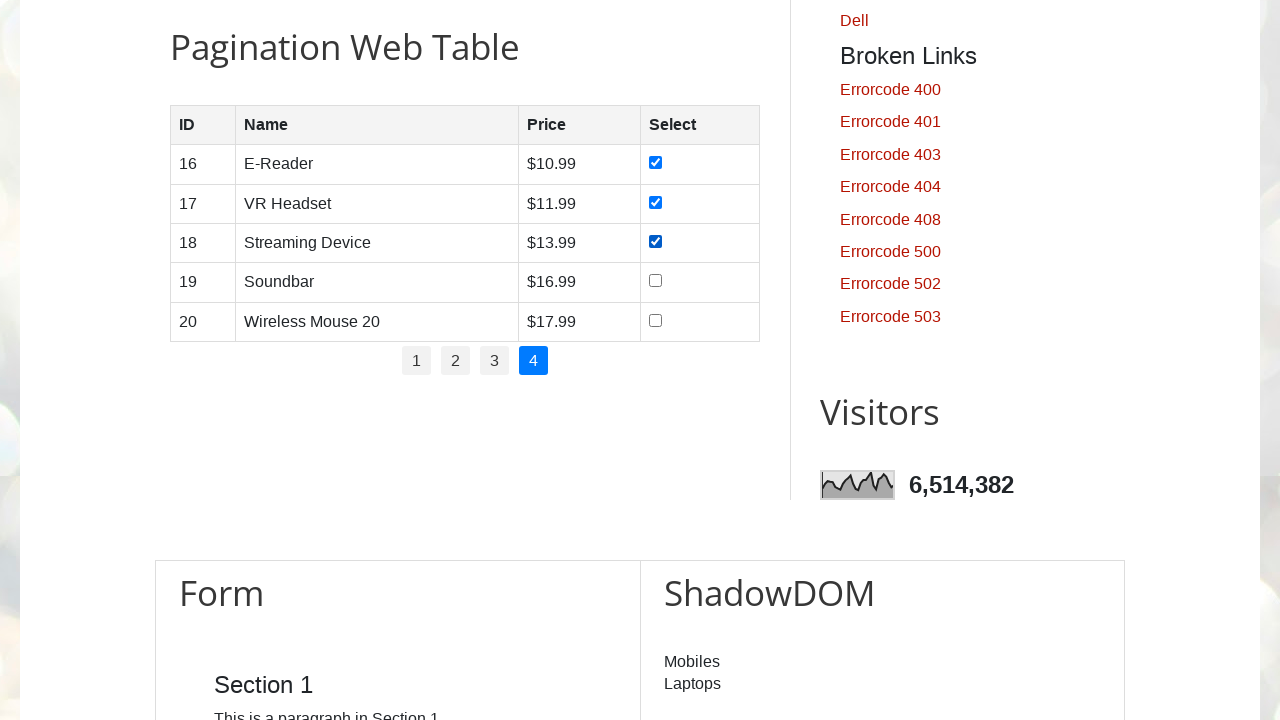

Selected checkbox in row 4 on page 4 at (656, 281) on //table[@id='productTable']/tbody/tr[4]/td[4]/input
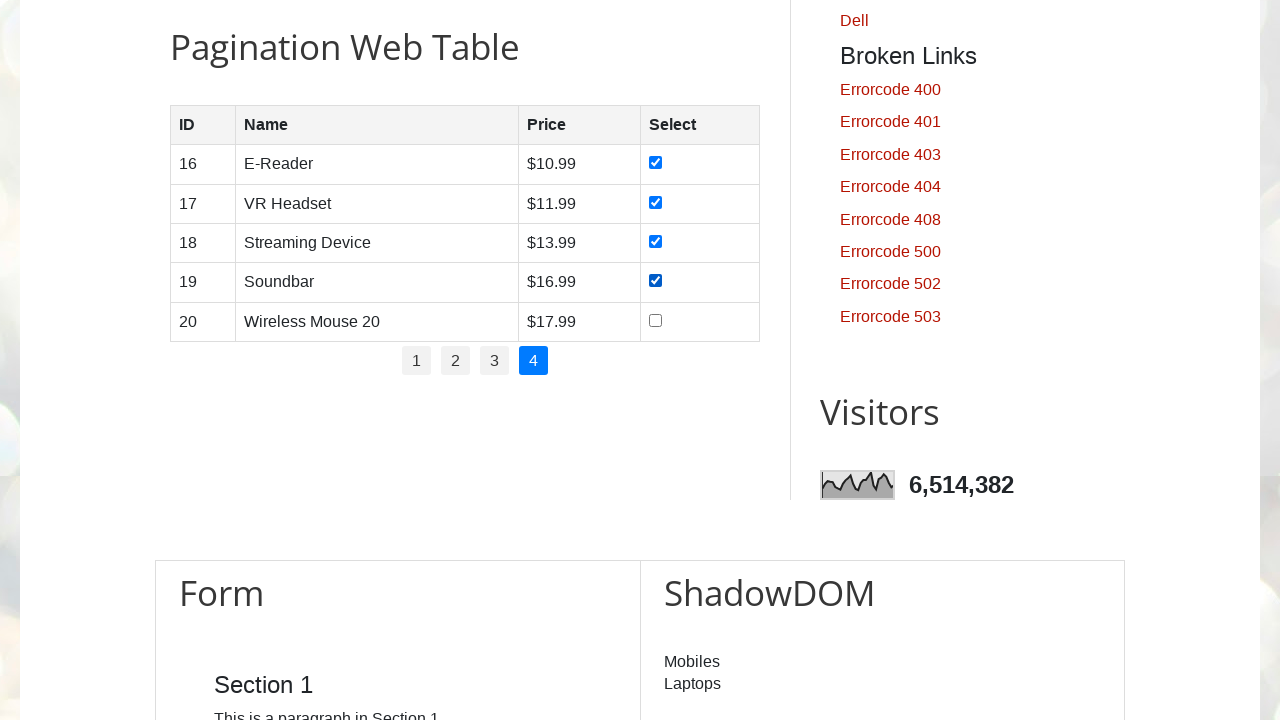

Selected checkbox in row 5 on page 4 at (656, 320) on //table[@id='productTable']/tbody/tr[5]/td[4]/input
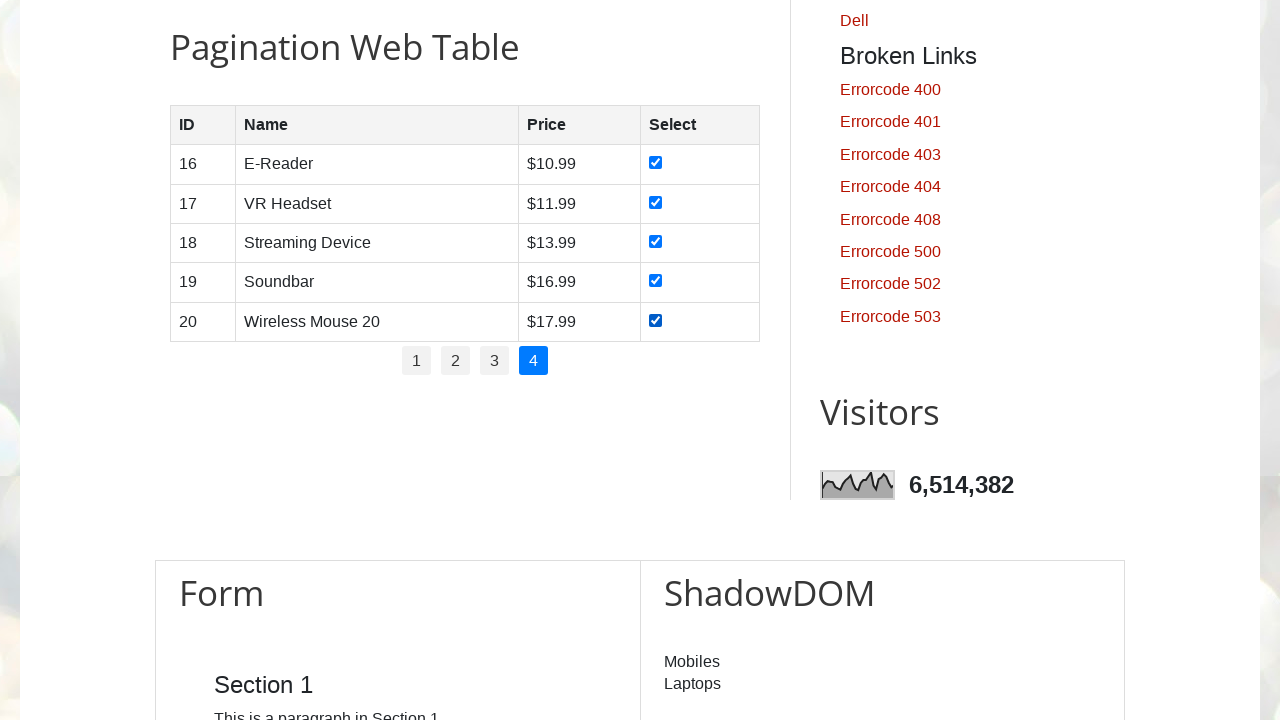

Selected specific checkbox in row 2 at (656, 202) on xpath=//table[@id='productTable']/tbody/tr[2]/td[4]/input
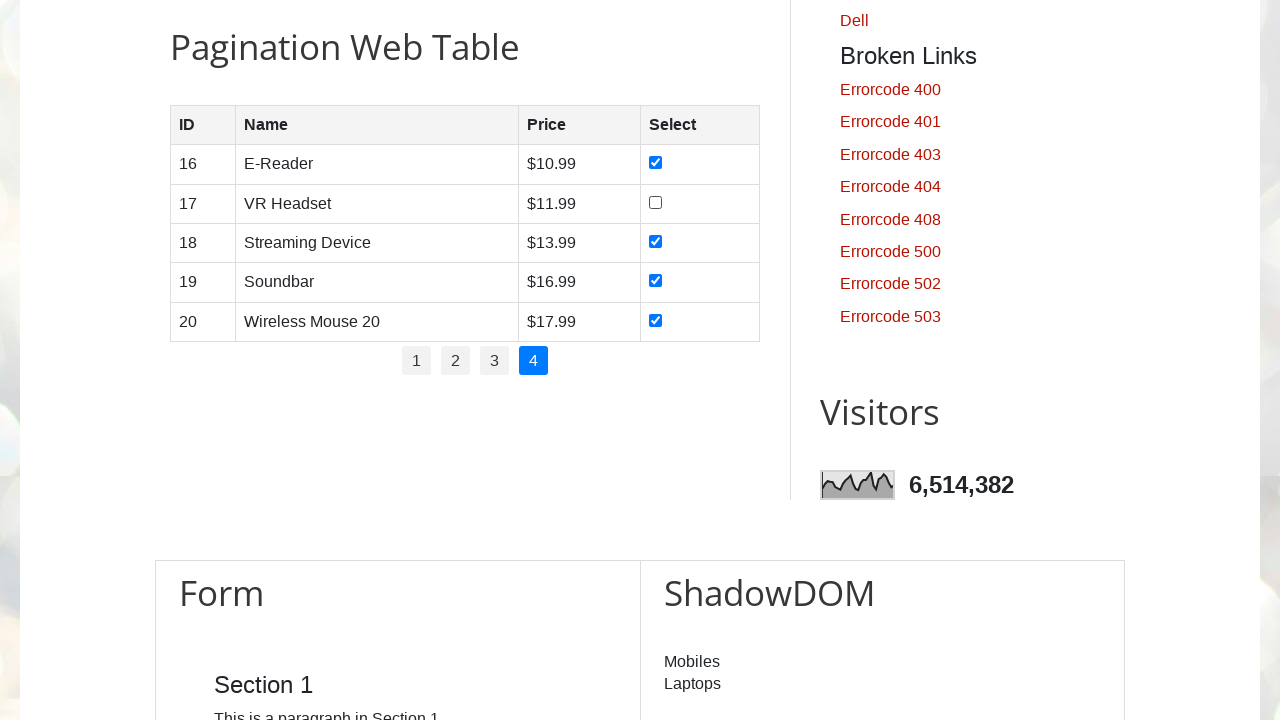

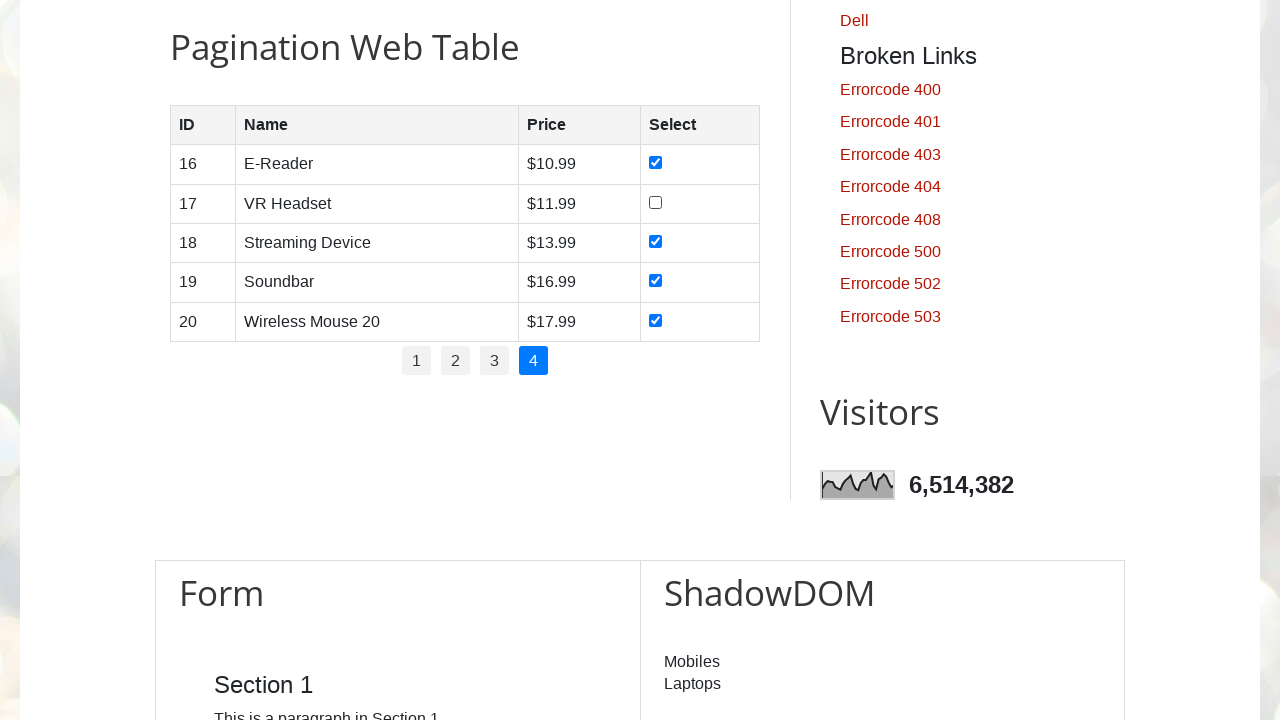